Opens the Mathup Crossbit game page, clicks the "Start" button to begin the game, and waits for the difficulty level to be displayed. This process is repeated 10 times to test the game initialization flow.

Starting URL: https://mathup.com/games/crossbit?mode=championship

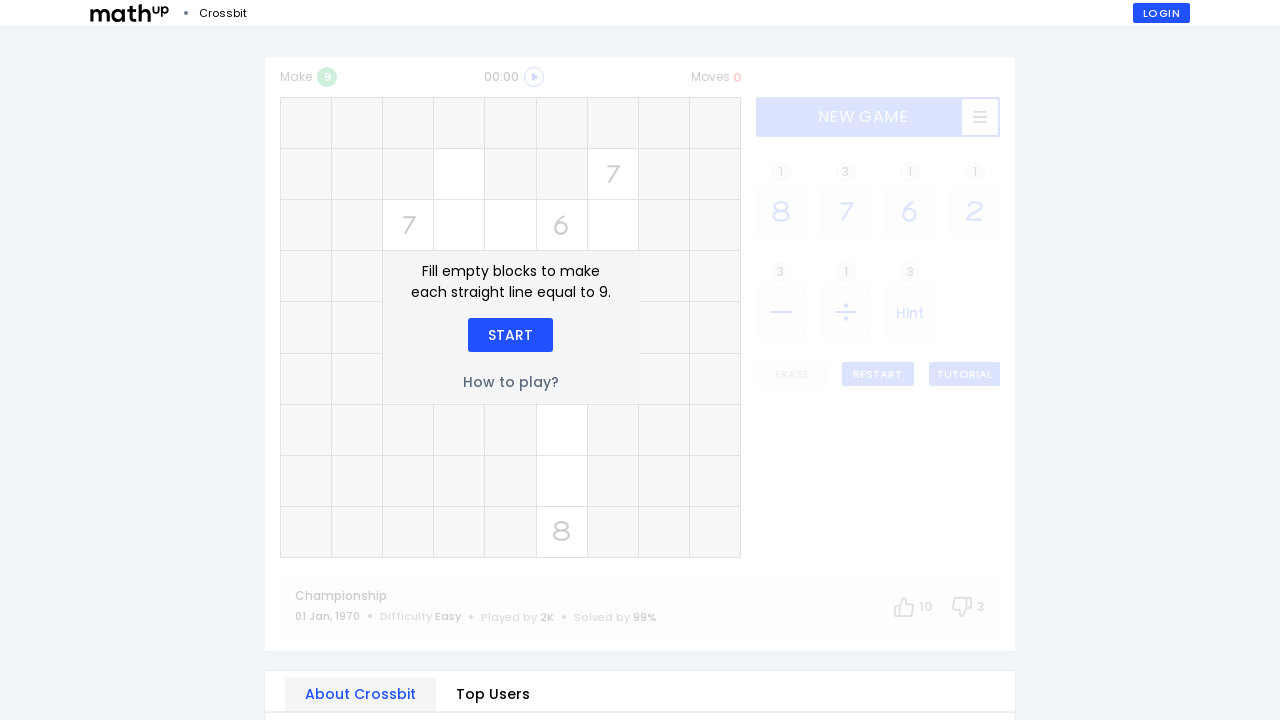

Start button became visible (iteration 1)
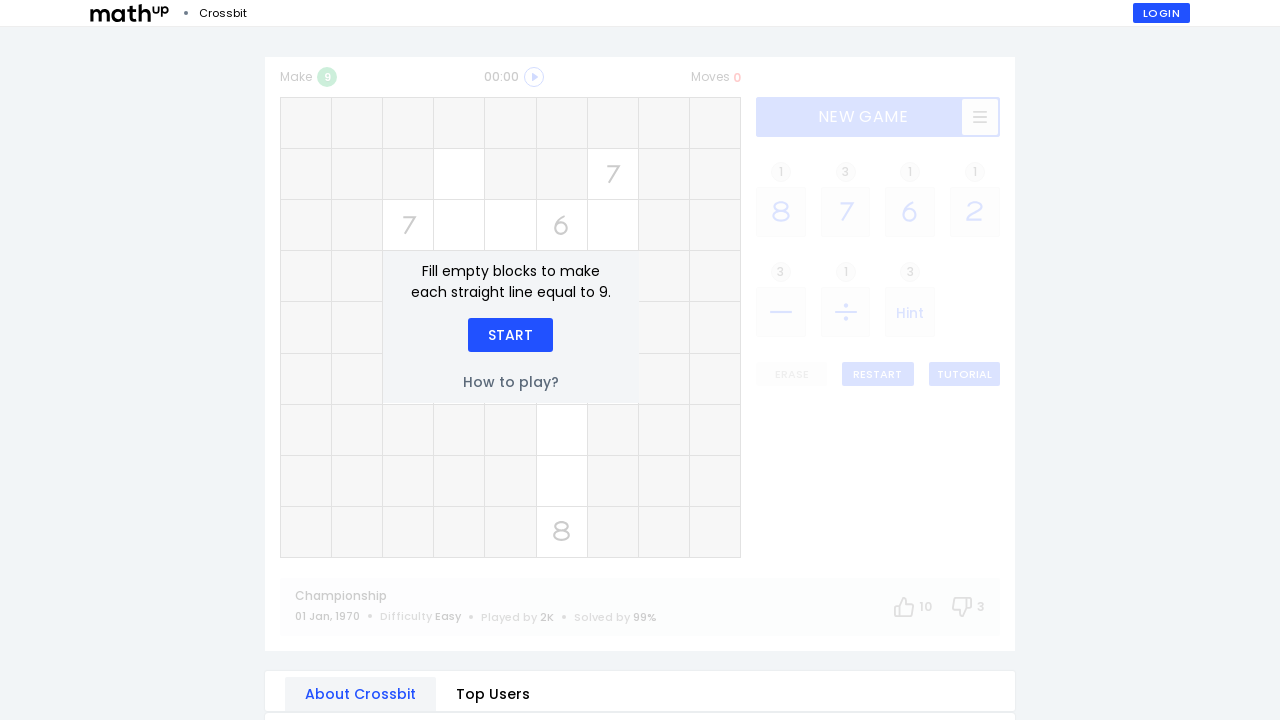

Clicked Start button to begin game (iteration 1) at (510, 335) on xpath=//div[text()='Start']
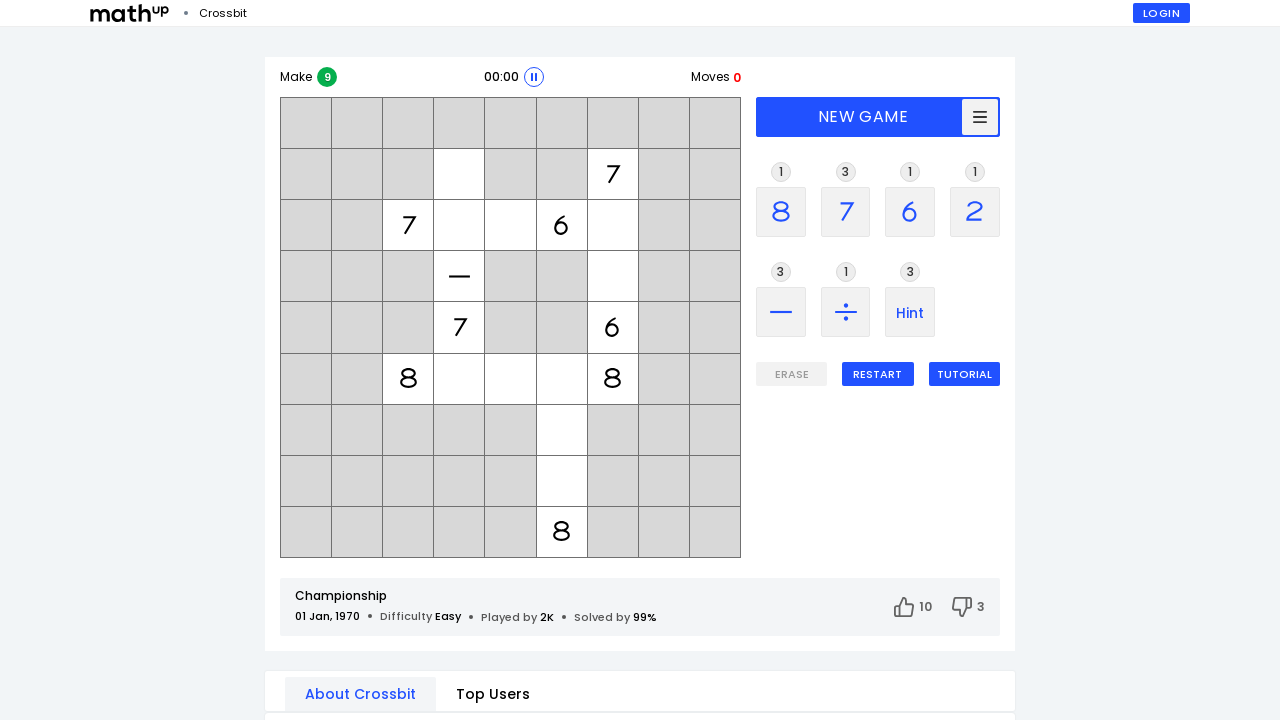

Difficulty level displayed after game start (iteration 1)
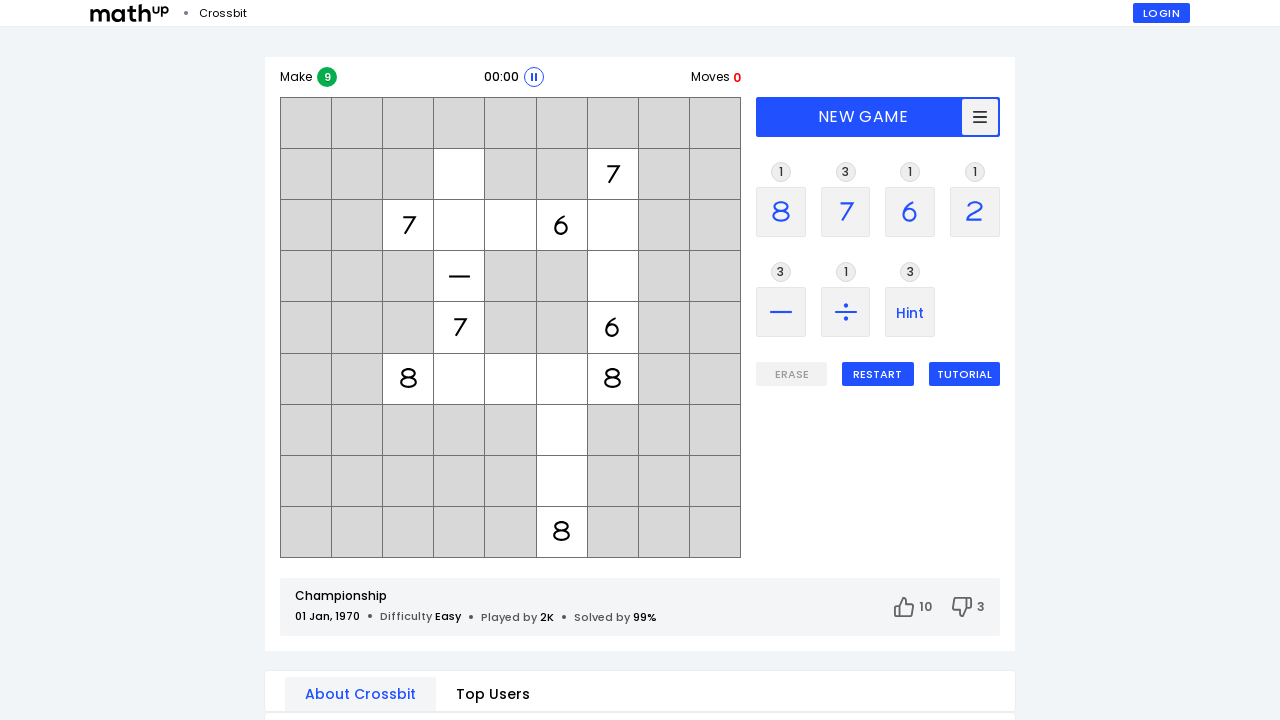

Navigated to Mathup Crossbit game page (iteration 2)
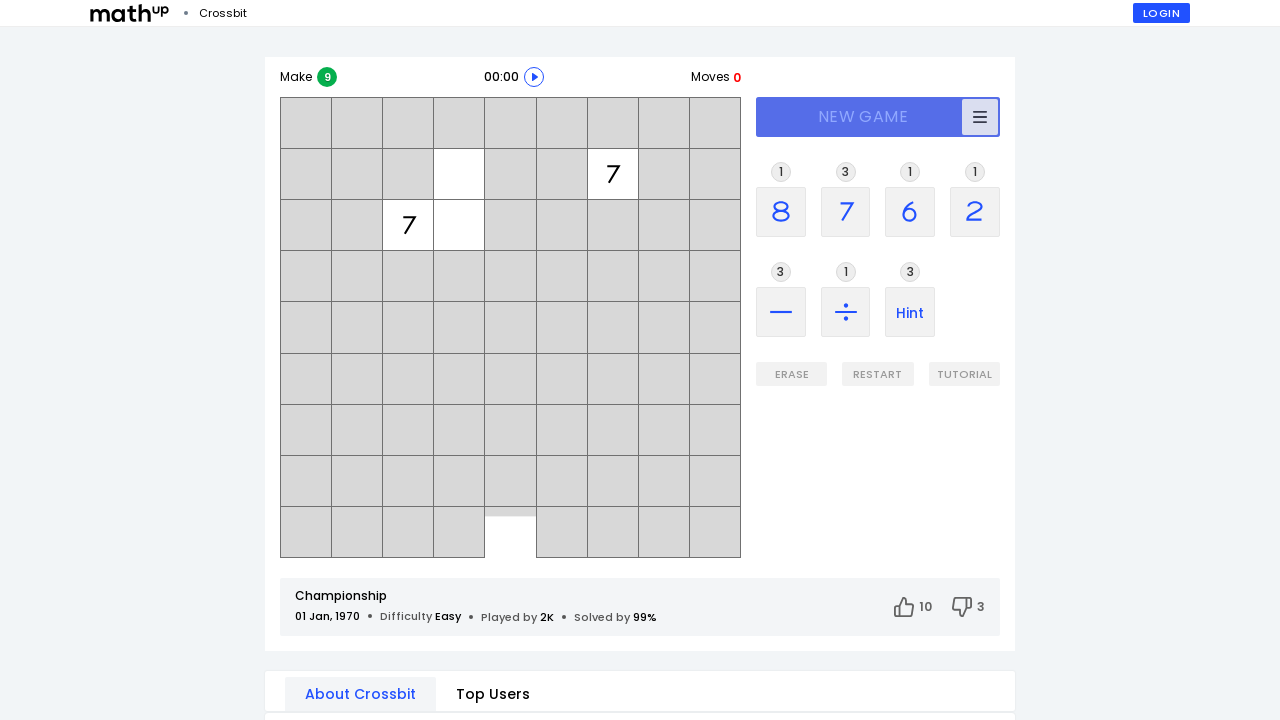

Start button became visible (iteration 2)
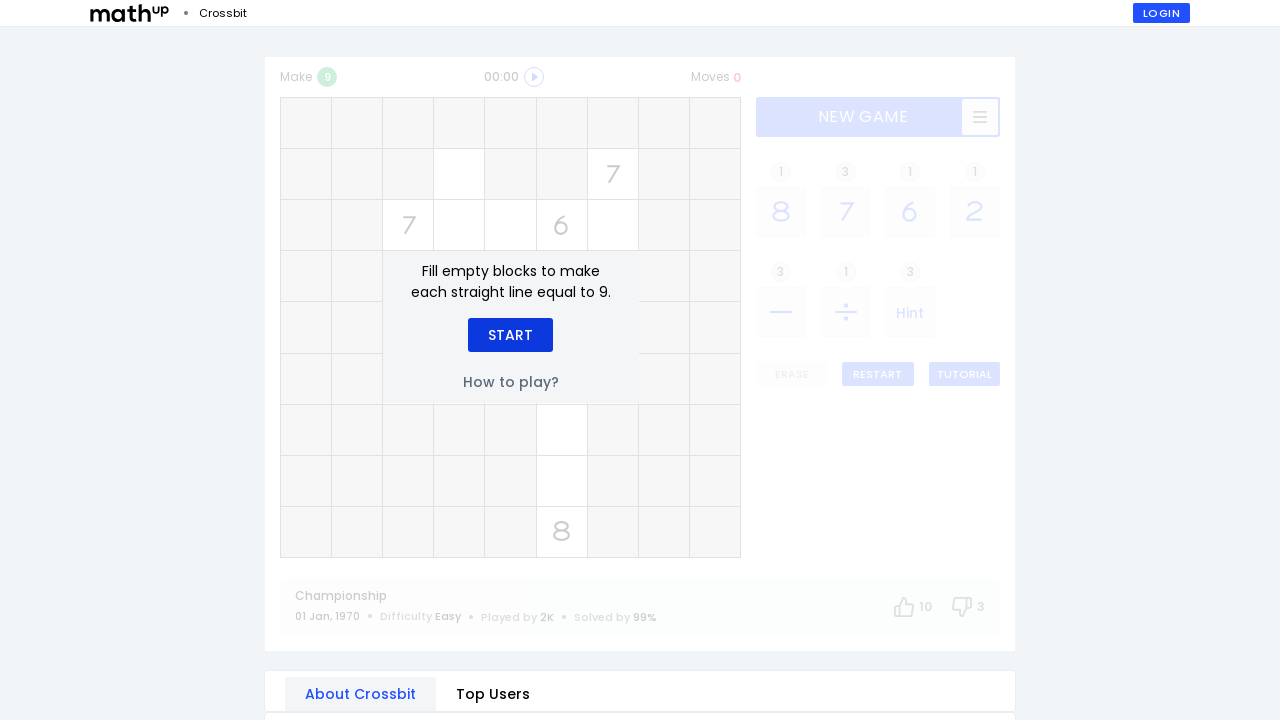

Clicked Start button to begin game (iteration 2) at (510, 335) on xpath=//div[text()='Start']
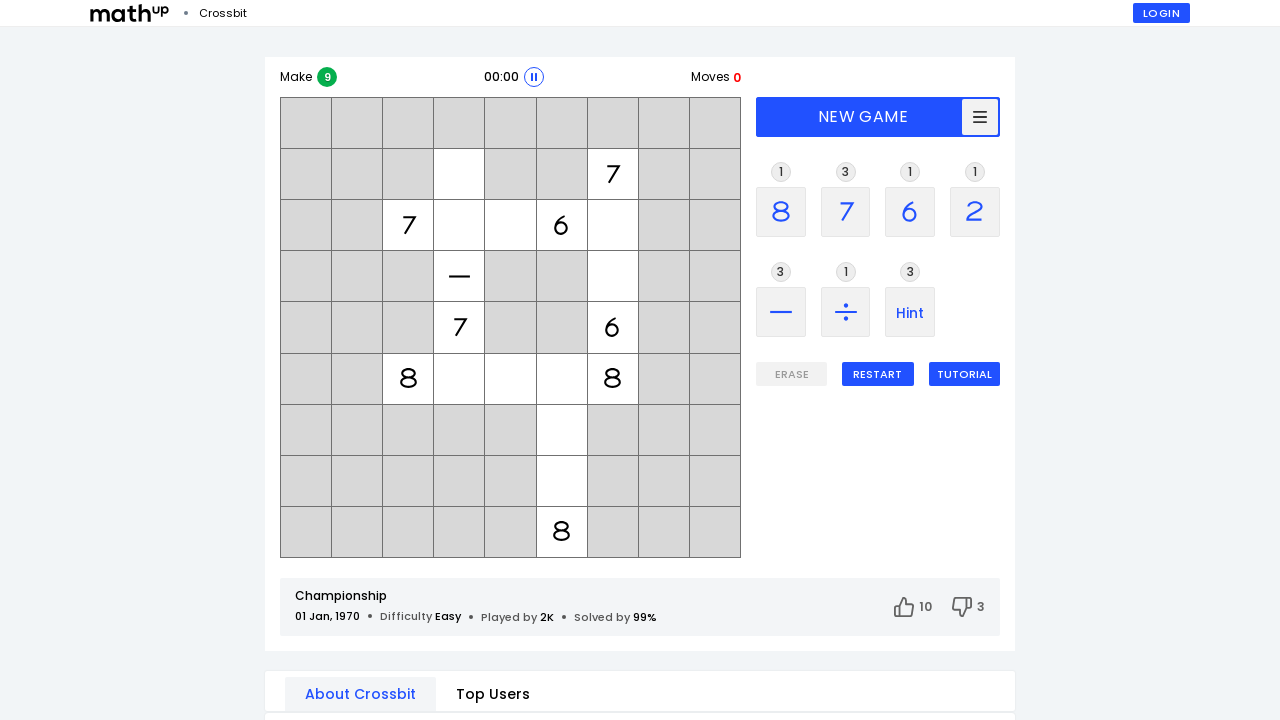

Difficulty level displayed after game start (iteration 2)
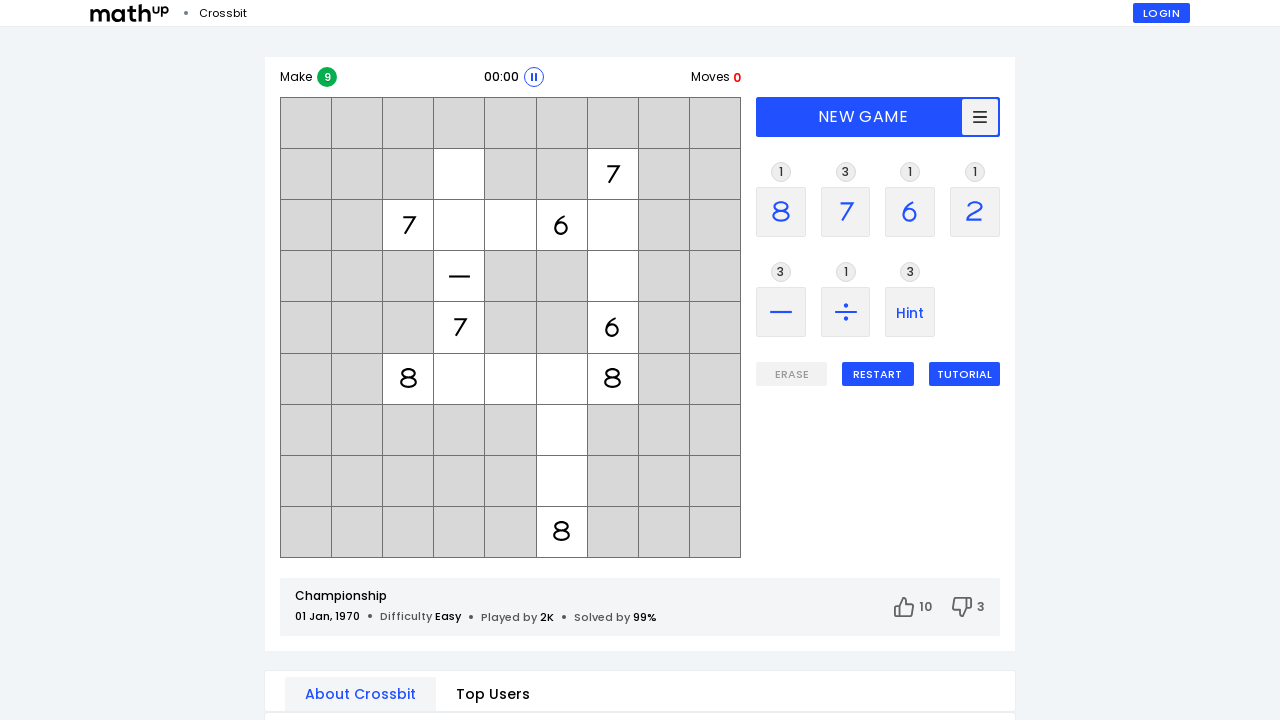

Navigated to Mathup Crossbit game page (iteration 3)
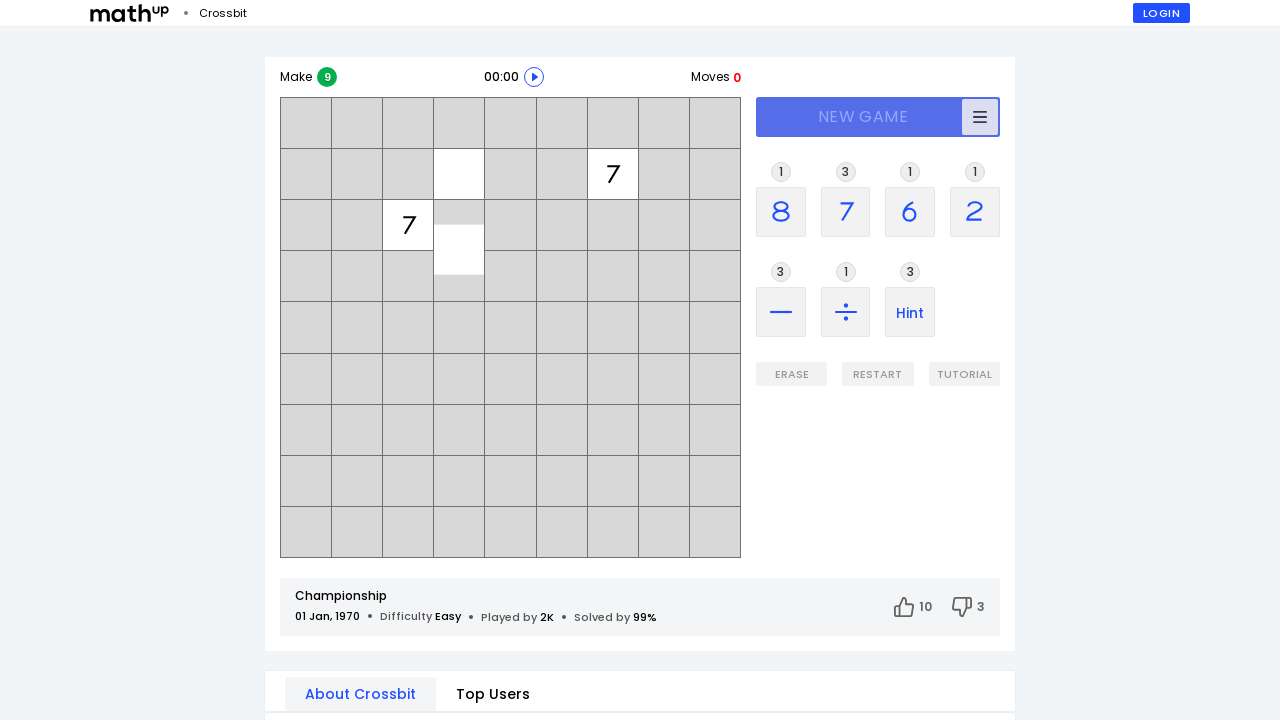

Start button became visible (iteration 3)
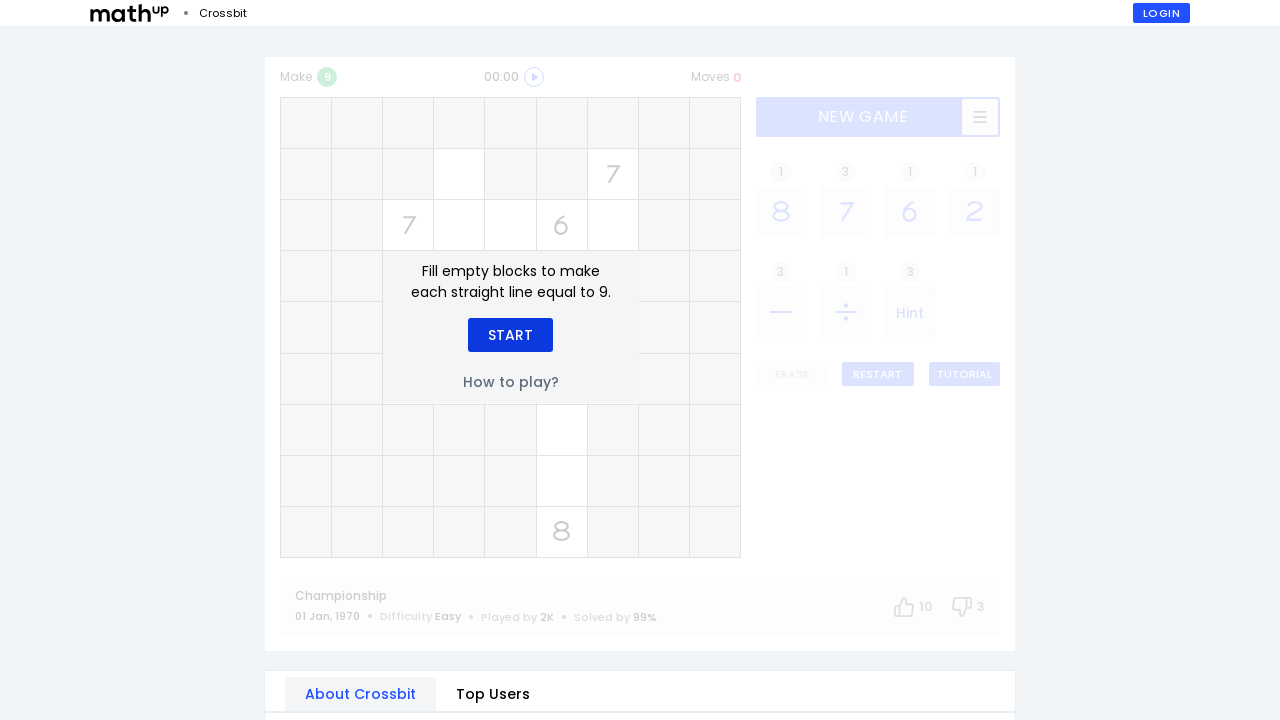

Clicked Start button to begin game (iteration 3) at (510, 335) on xpath=//div[text()='Start']
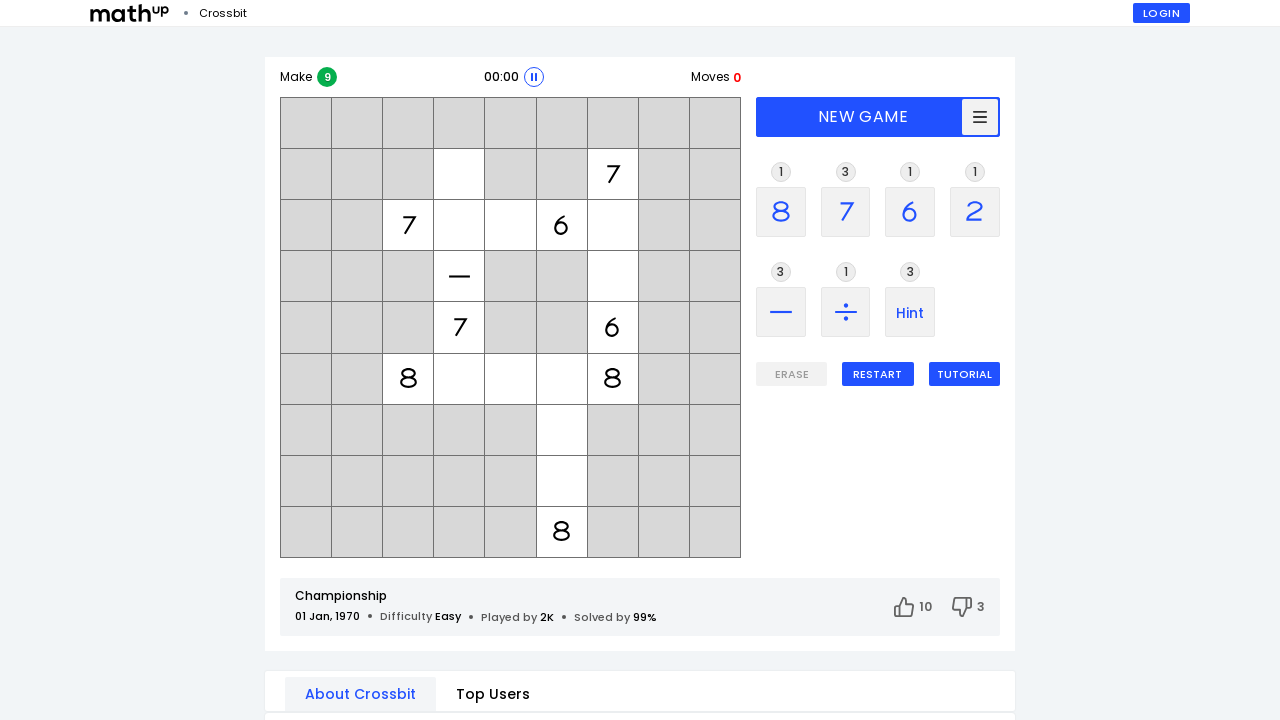

Difficulty level displayed after game start (iteration 3)
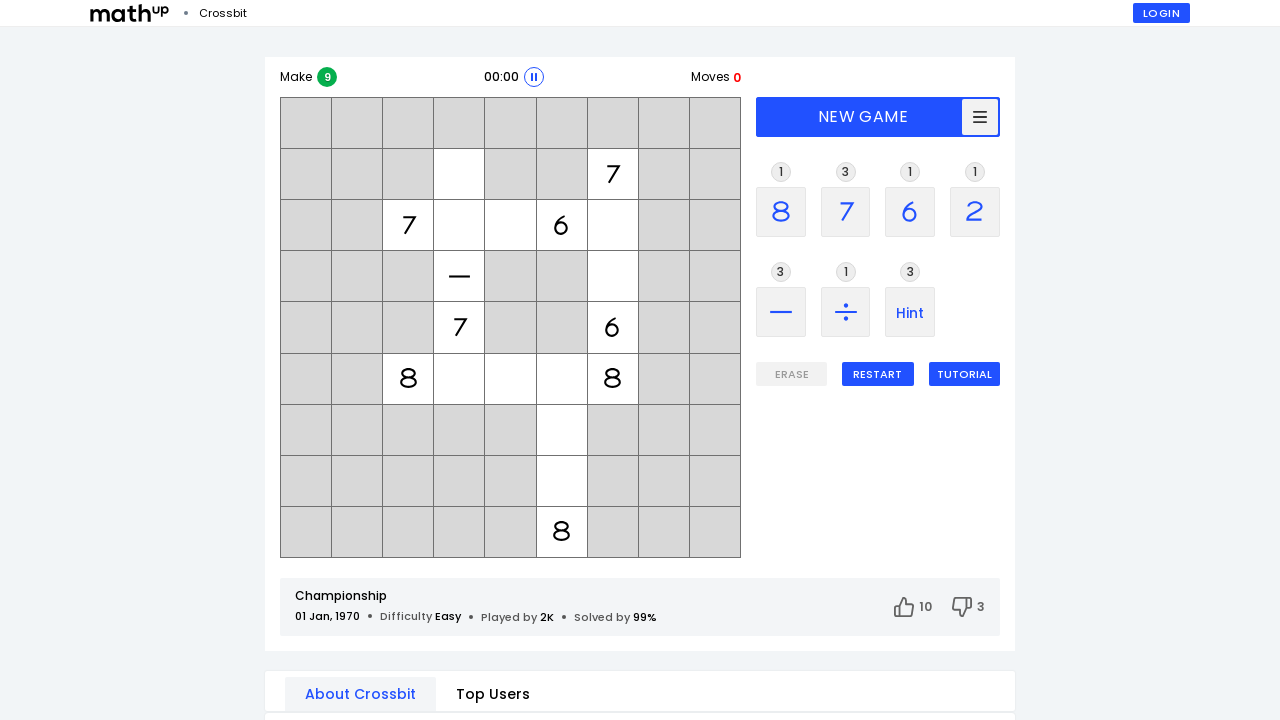

Navigated to Mathup Crossbit game page (iteration 4)
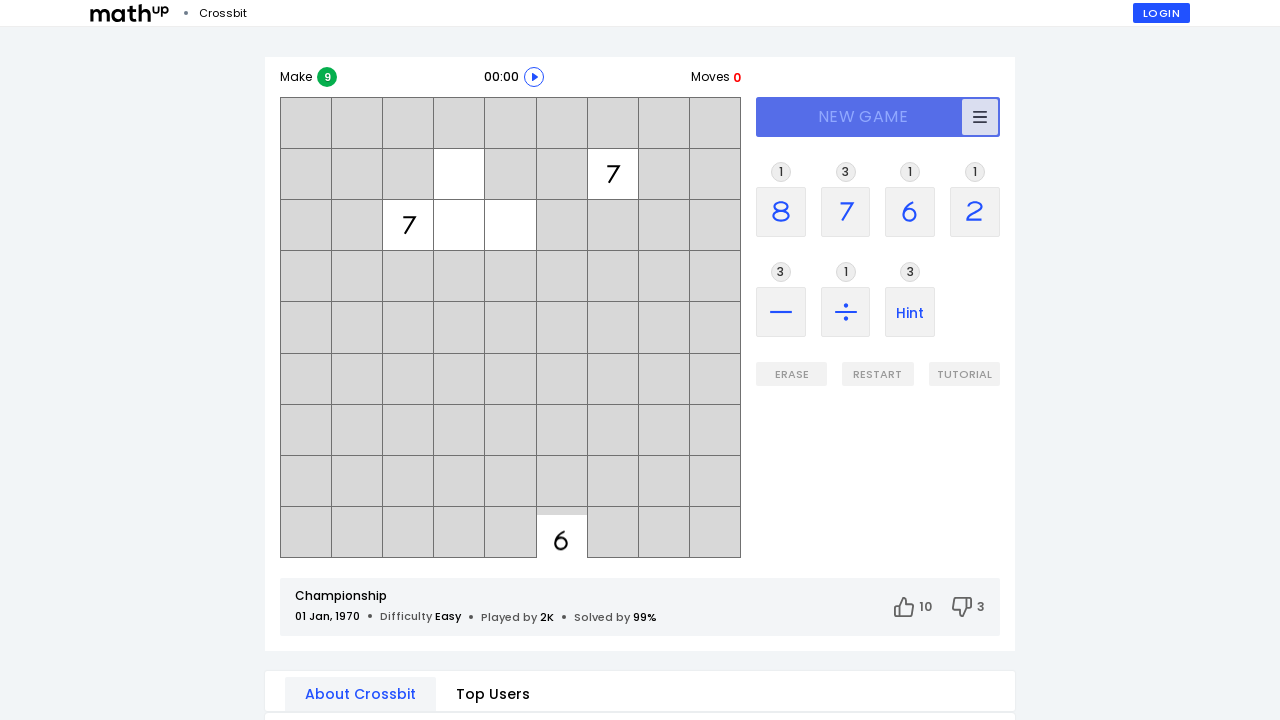

Start button became visible (iteration 4)
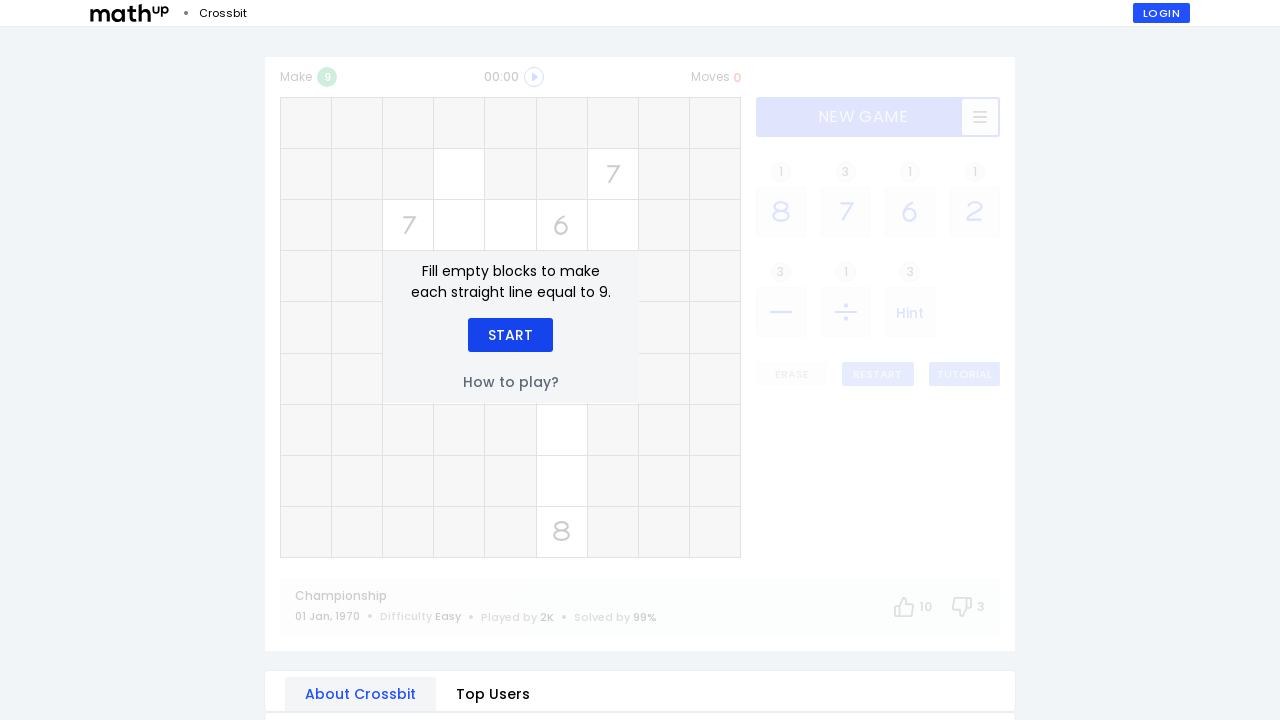

Clicked Start button to begin game (iteration 4) at (510, 335) on xpath=//div[text()='Start']
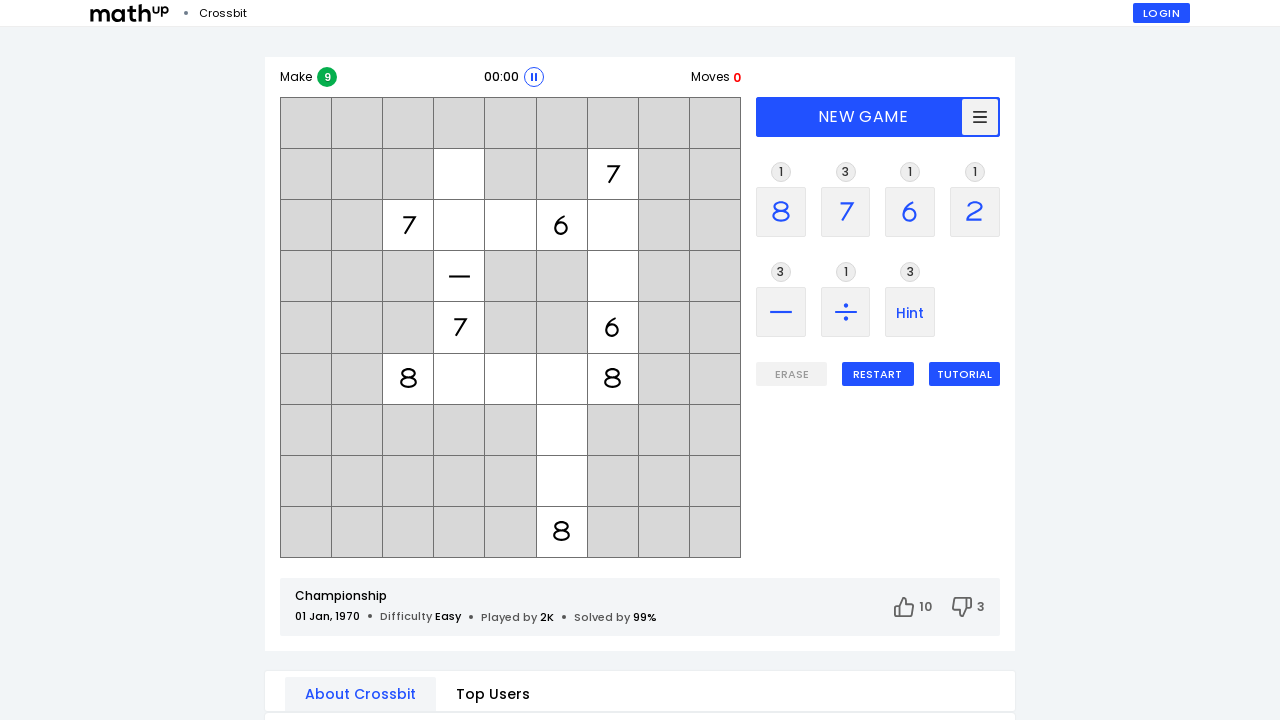

Difficulty level displayed after game start (iteration 4)
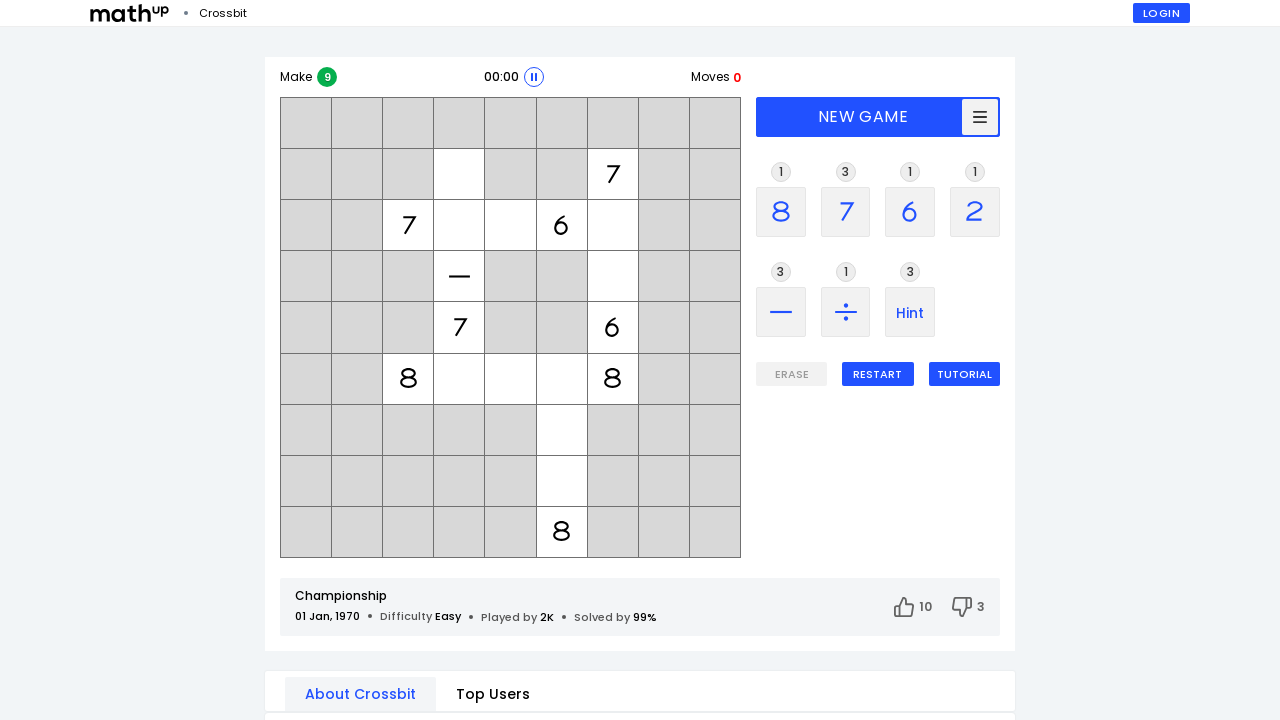

Navigated to Mathup Crossbit game page (iteration 5)
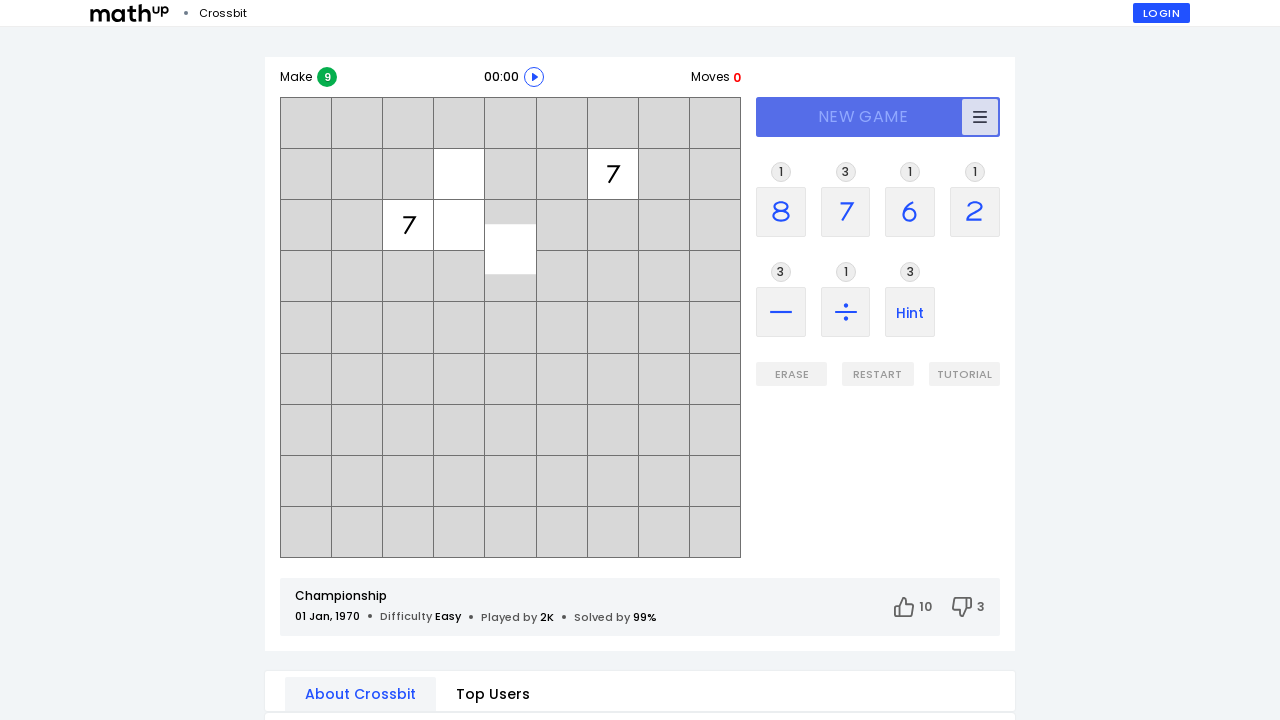

Start button became visible (iteration 5)
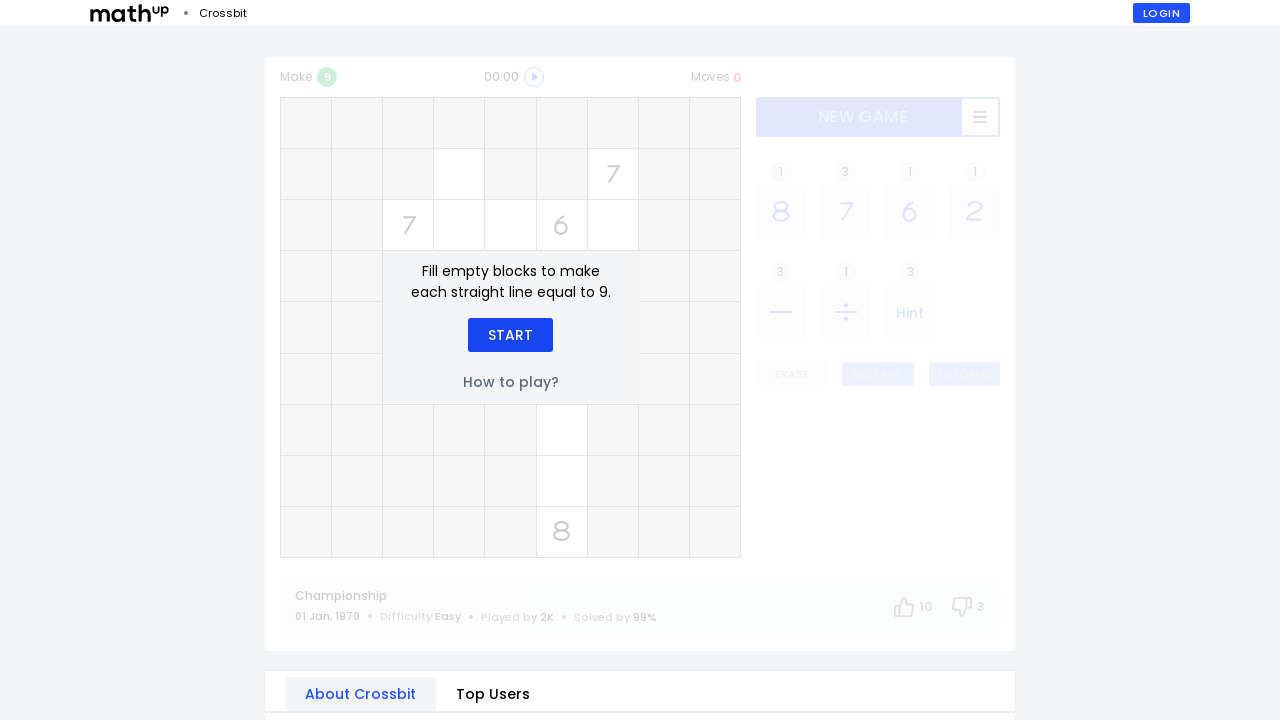

Clicked Start button to begin game (iteration 5) at (510, 335) on xpath=//div[text()='Start']
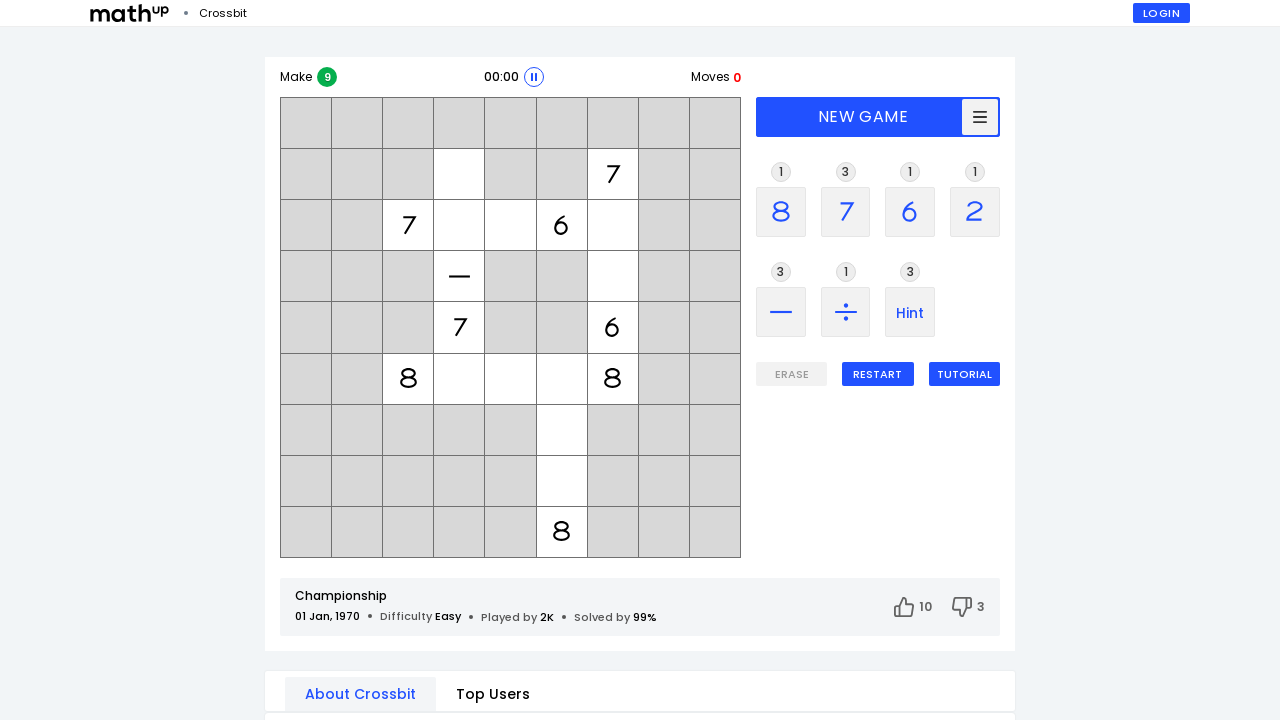

Difficulty level displayed after game start (iteration 5)
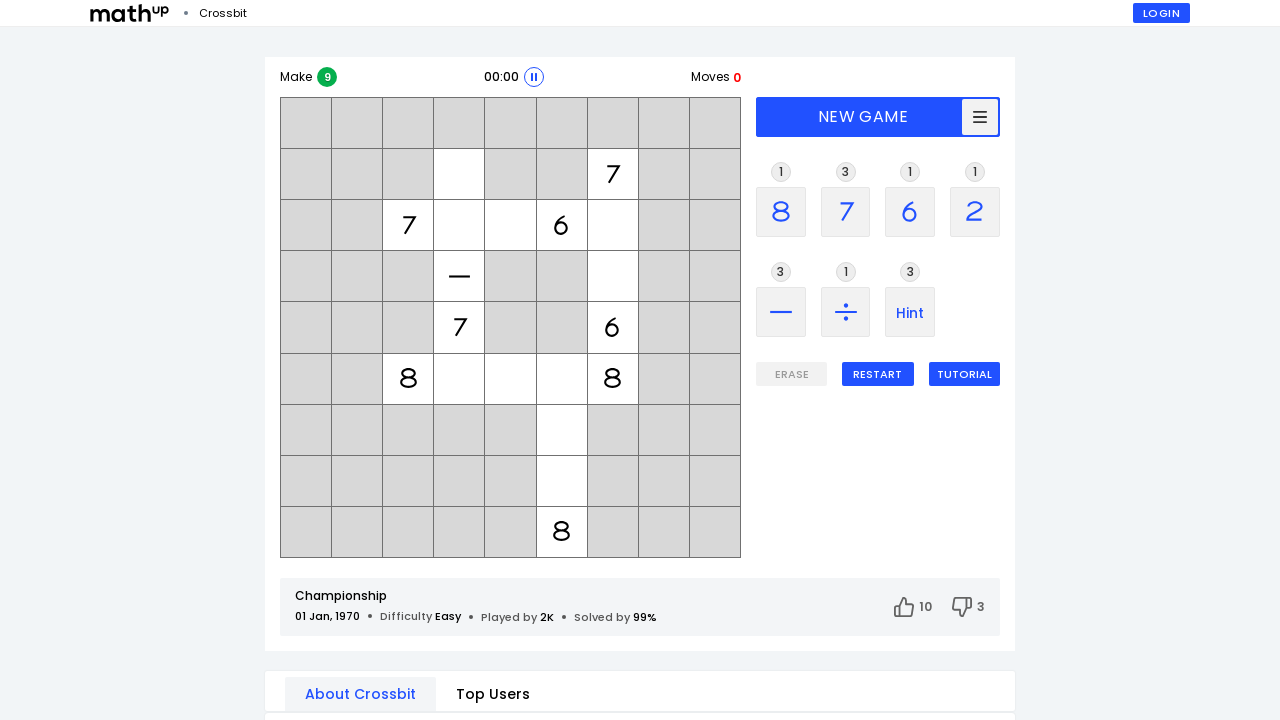

Navigated to Mathup Crossbit game page (iteration 6)
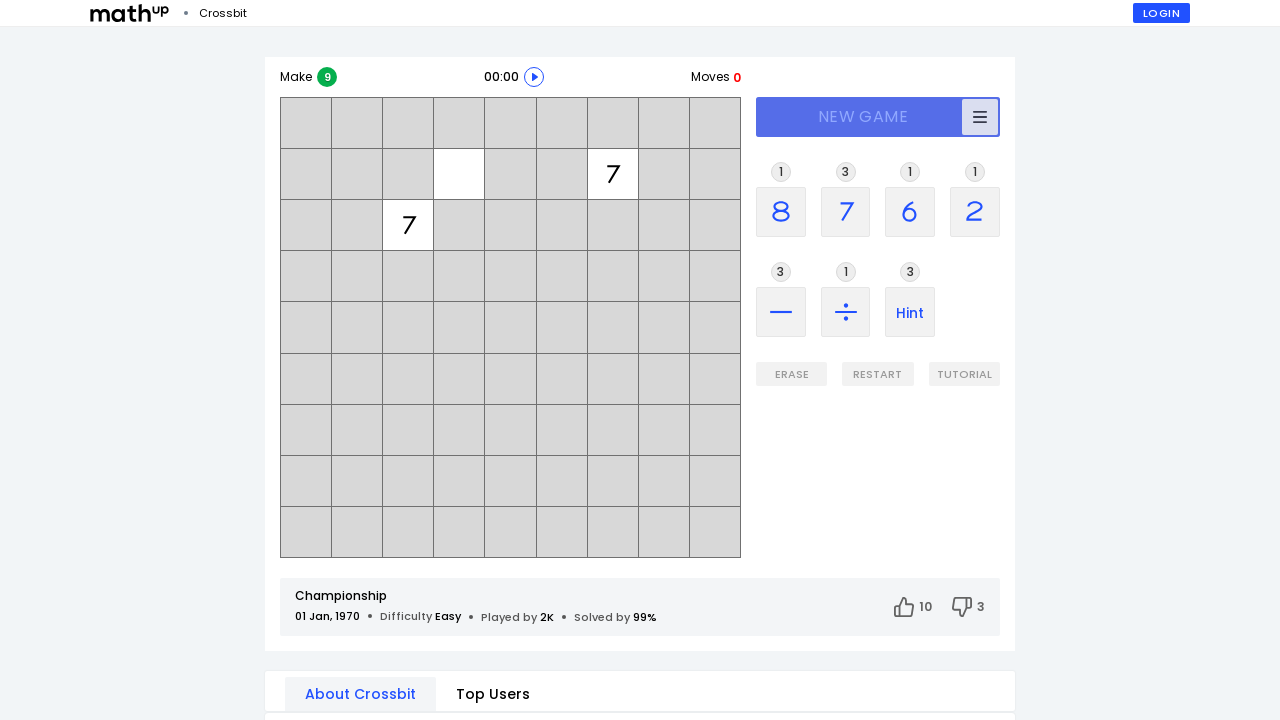

Start button became visible (iteration 6)
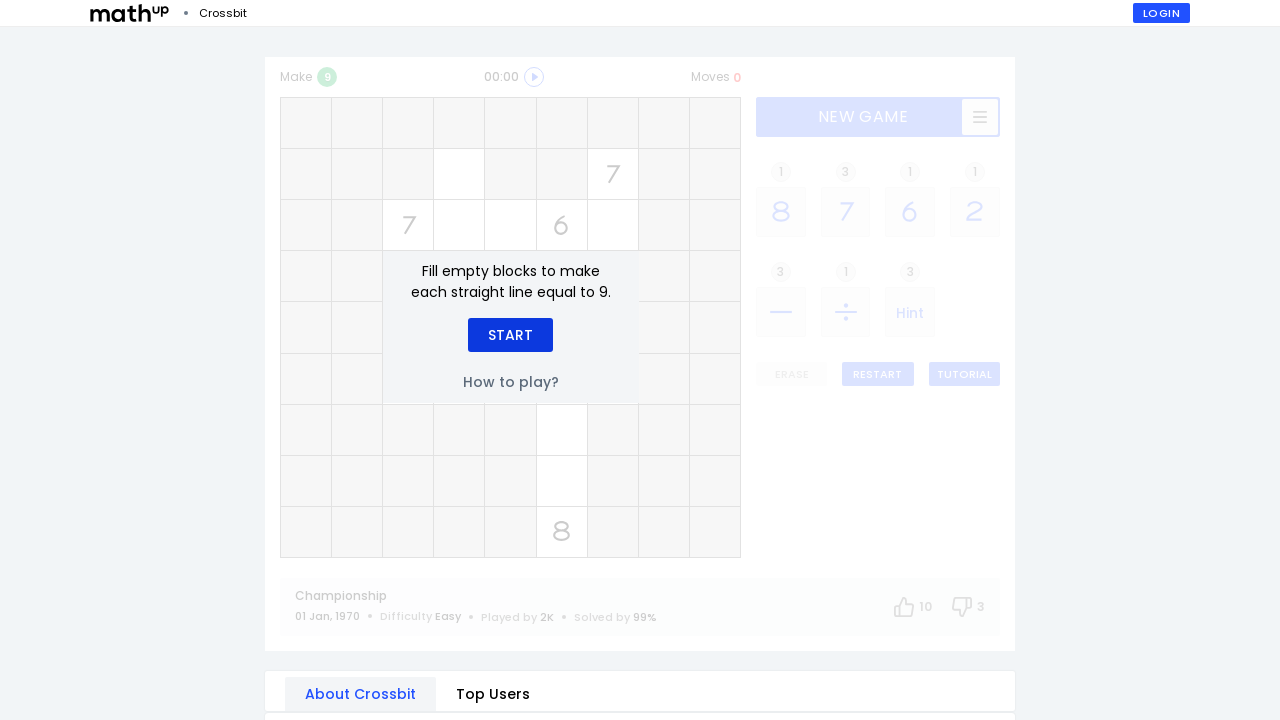

Clicked Start button to begin game (iteration 6) at (510, 335) on xpath=//div[text()='Start']
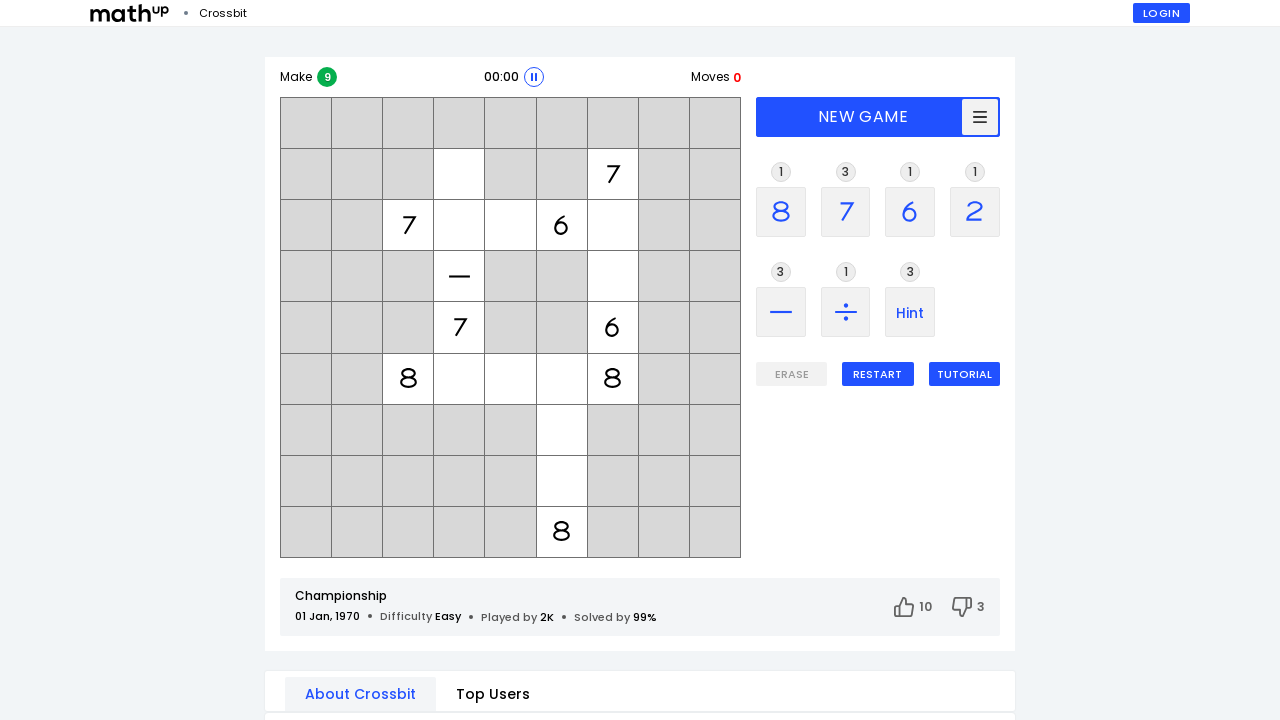

Difficulty level displayed after game start (iteration 6)
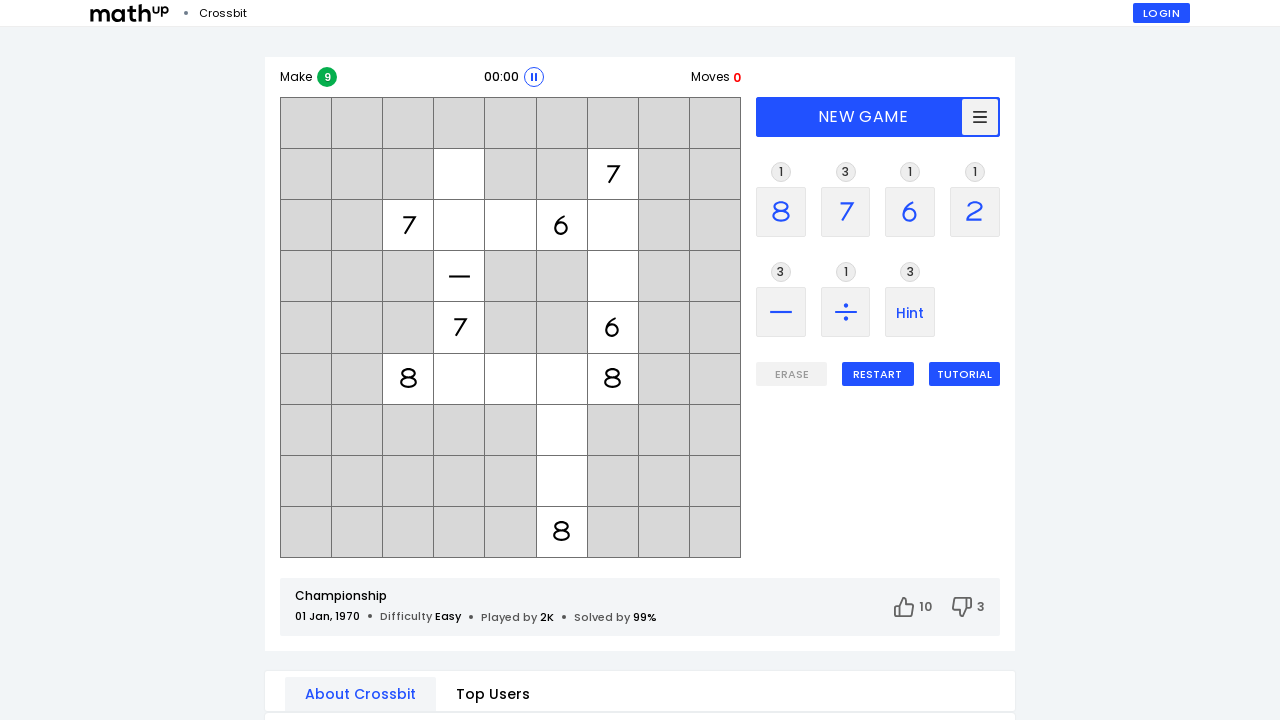

Navigated to Mathup Crossbit game page (iteration 7)
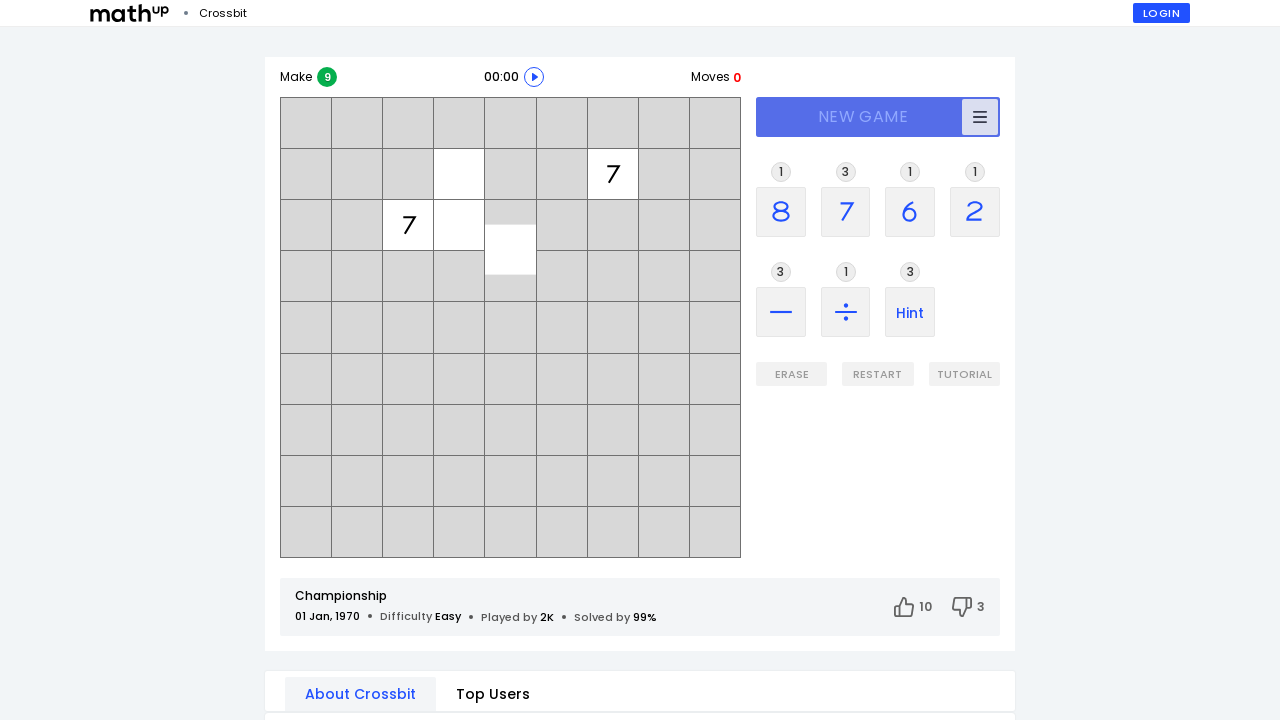

Start button became visible (iteration 7)
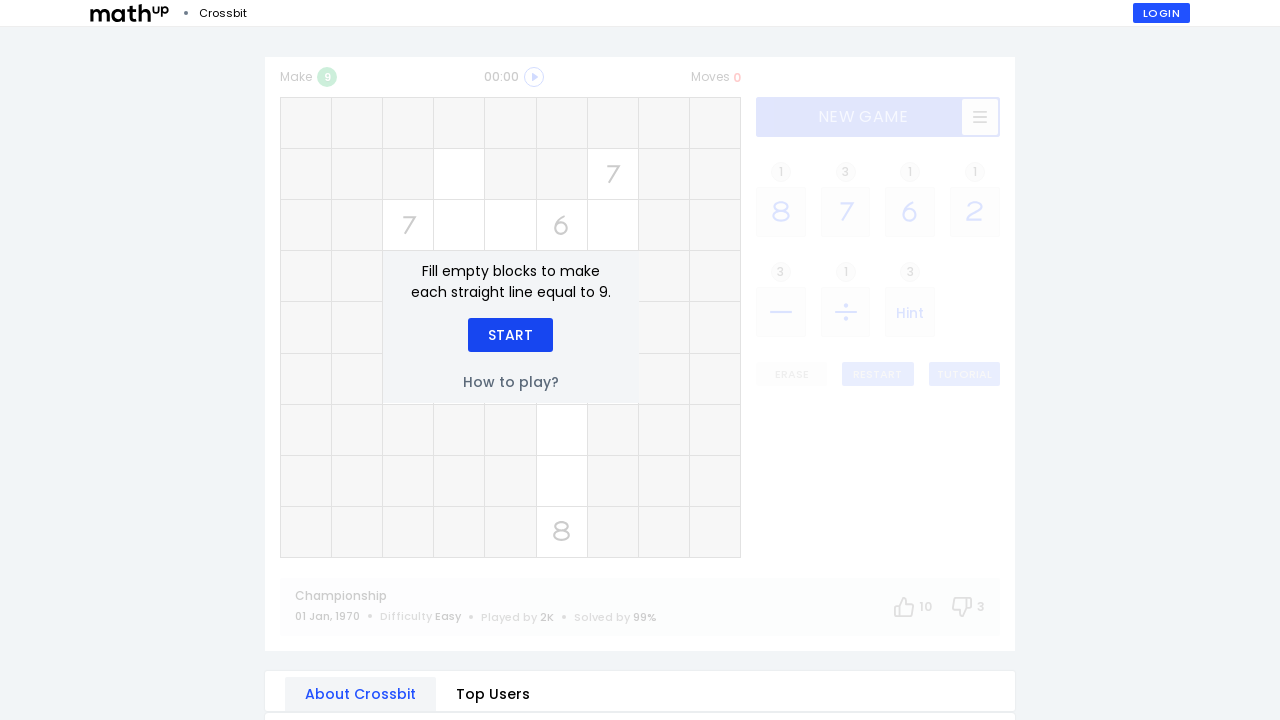

Clicked Start button to begin game (iteration 7) at (510, 335) on xpath=//div[text()='Start']
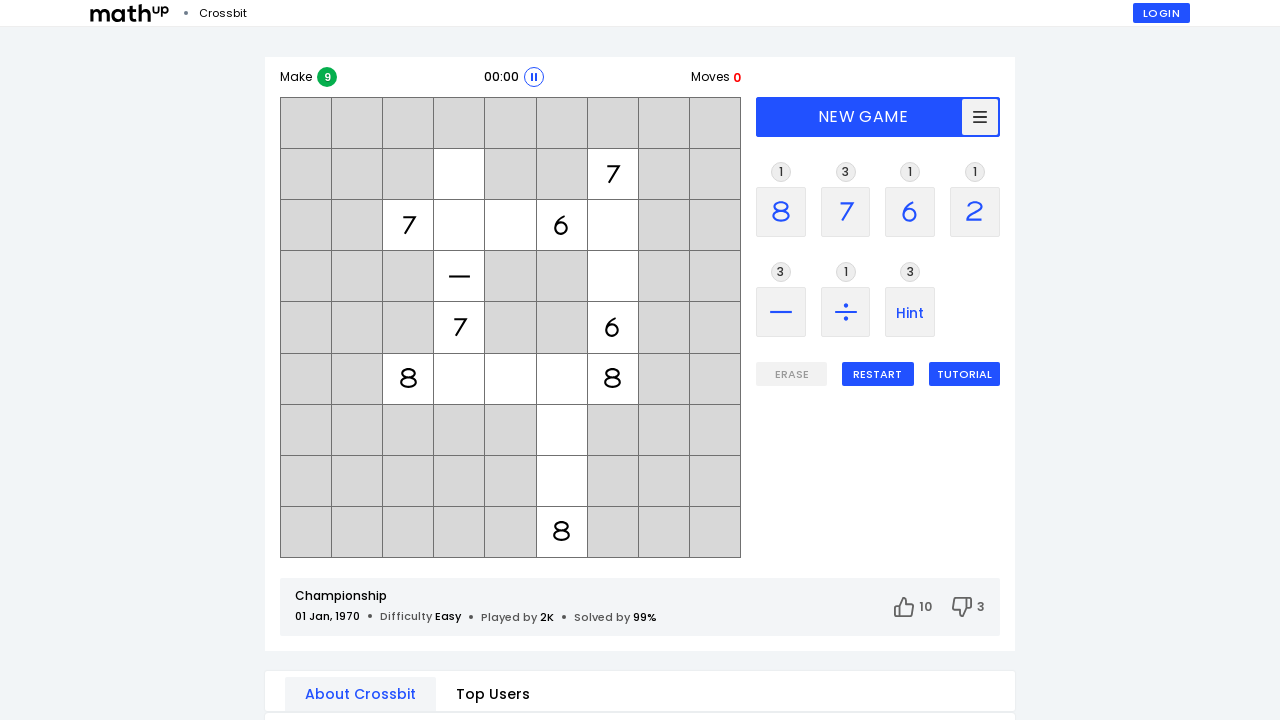

Difficulty level displayed after game start (iteration 7)
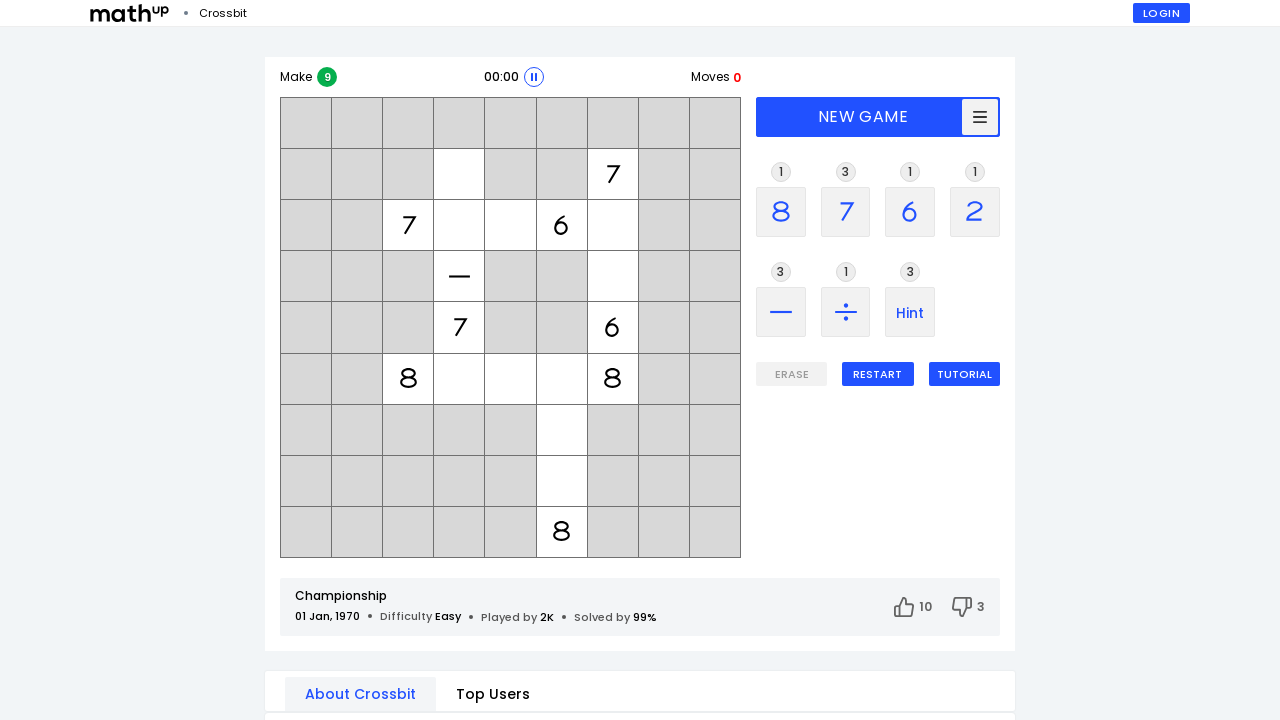

Navigated to Mathup Crossbit game page (iteration 8)
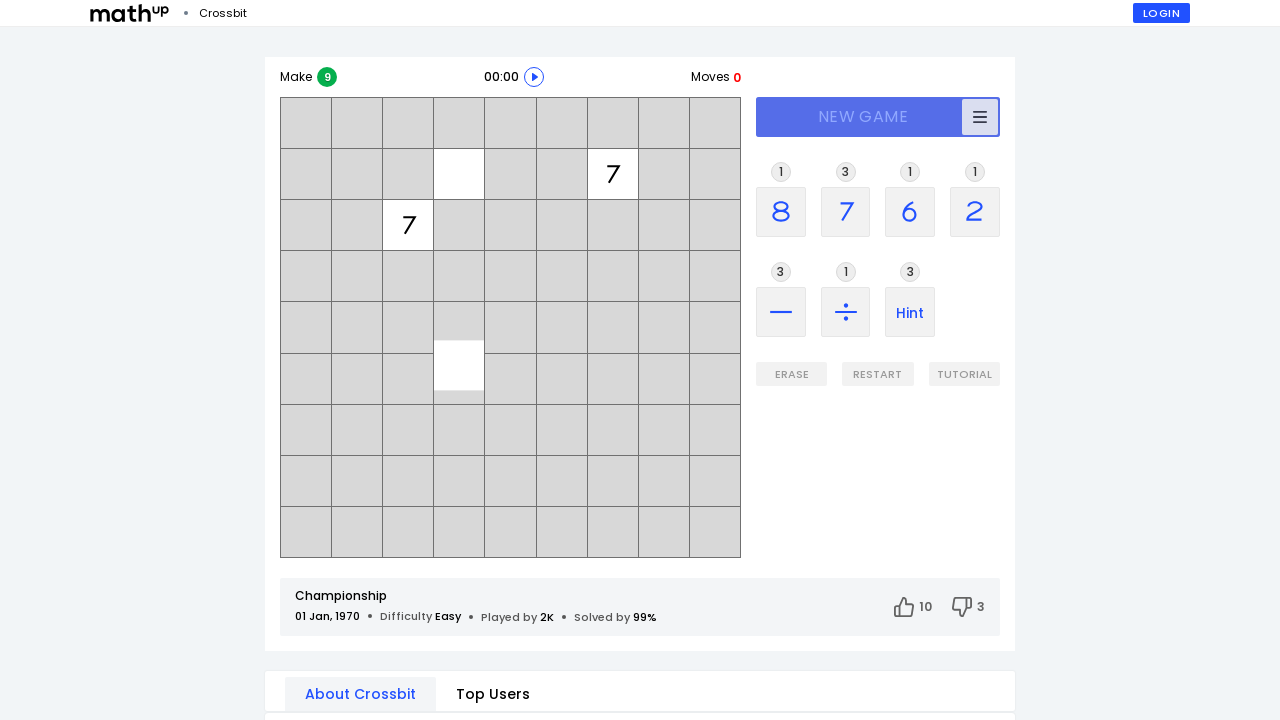

Start button became visible (iteration 8)
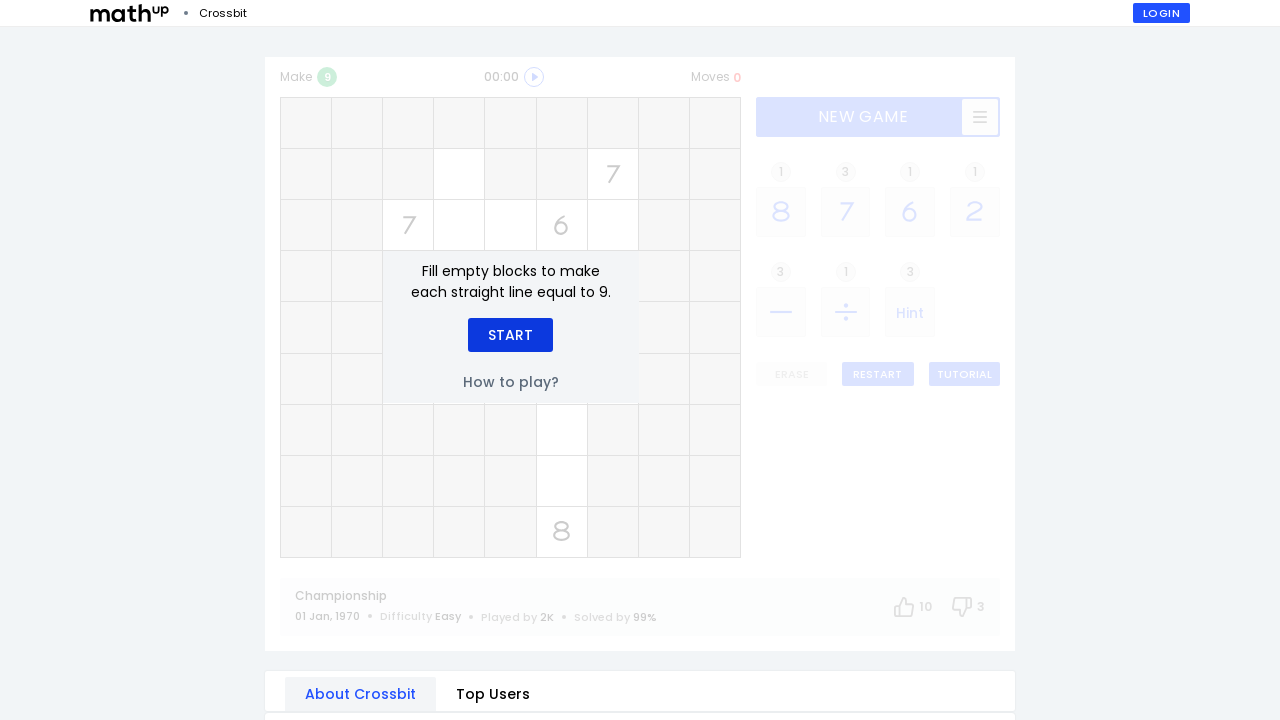

Clicked Start button to begin game (iteration 8) at (510, 335) on xpath=//div[text()='Start']
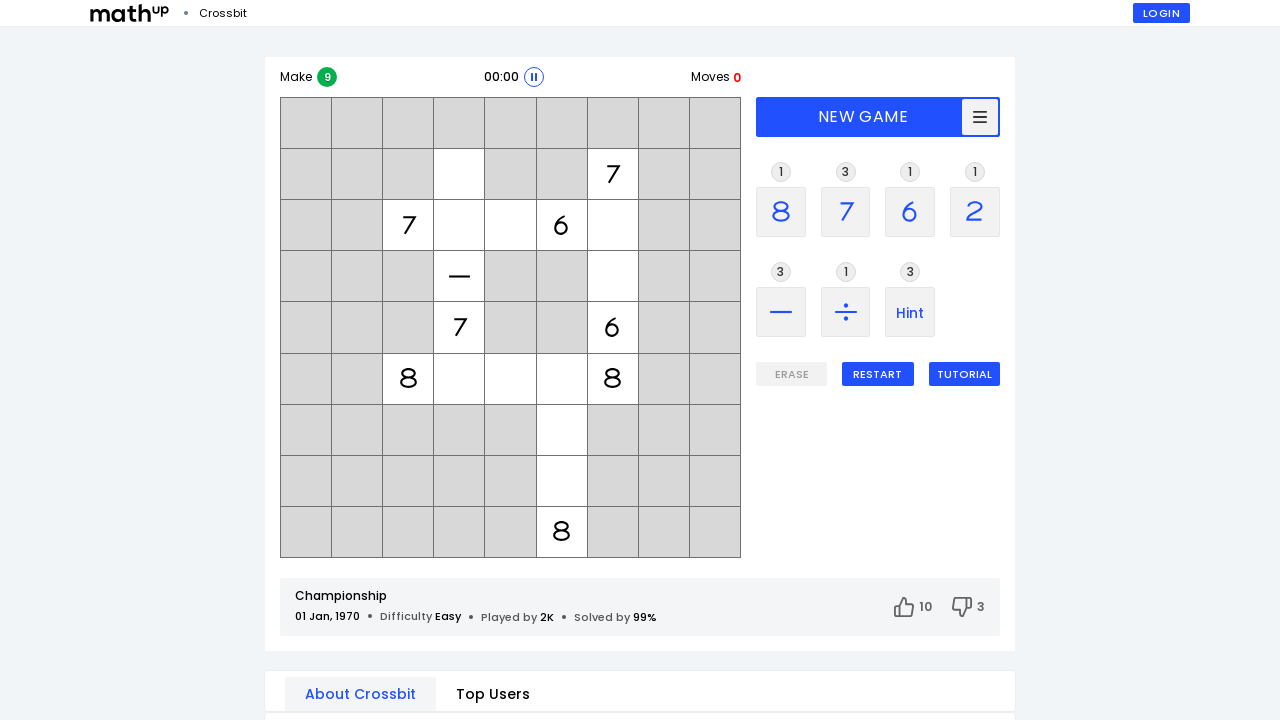

Difficulty level displayed after game start (iteration 8)
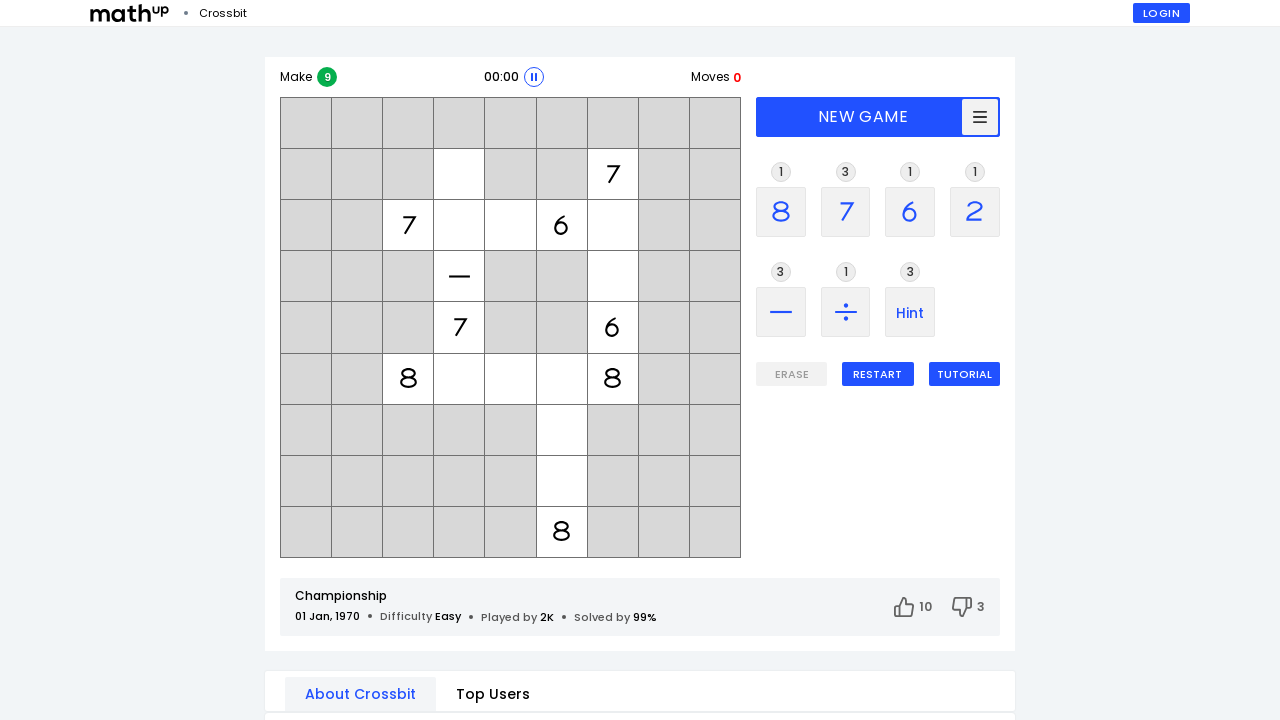

Navigated to Mathup Crossbit game page (iteration 9)
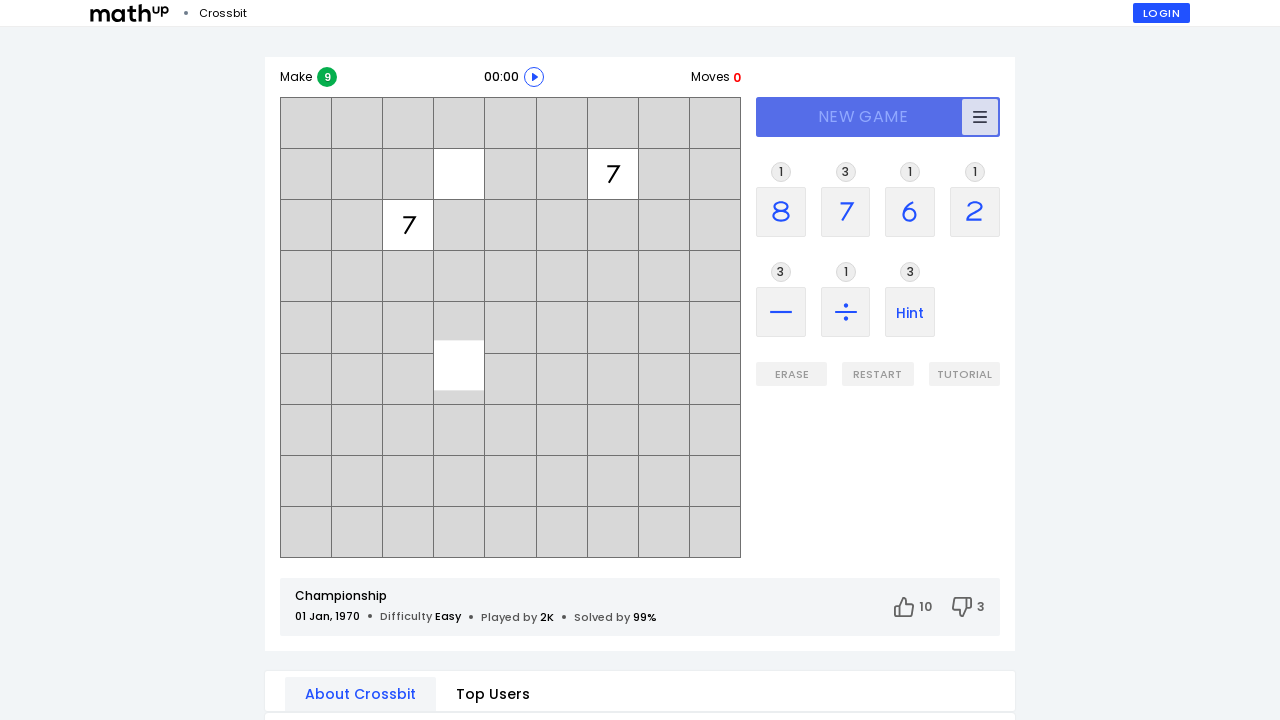

Start button became visible (iteration 9)
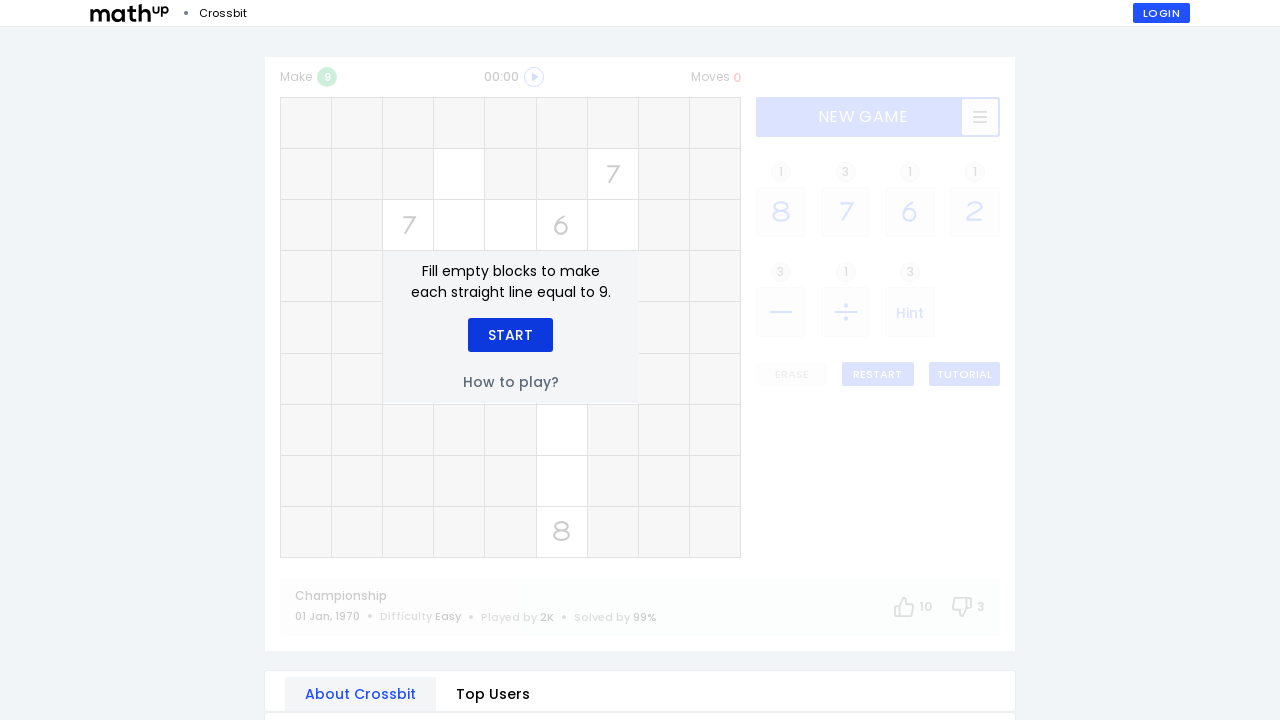

Clicked Start button to begin game (iteration 9) at (510, 335) on xpath=//div[text()='Start']
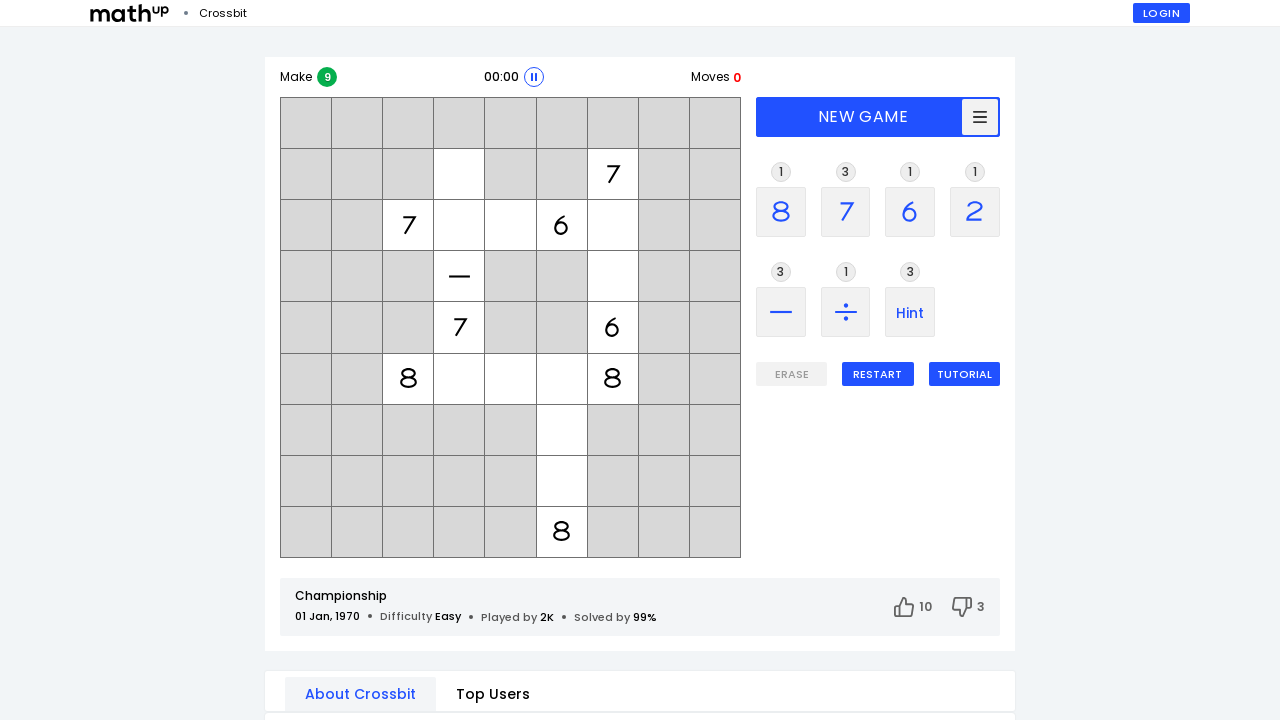

Difficulty level displayed after game start (iteration 9)
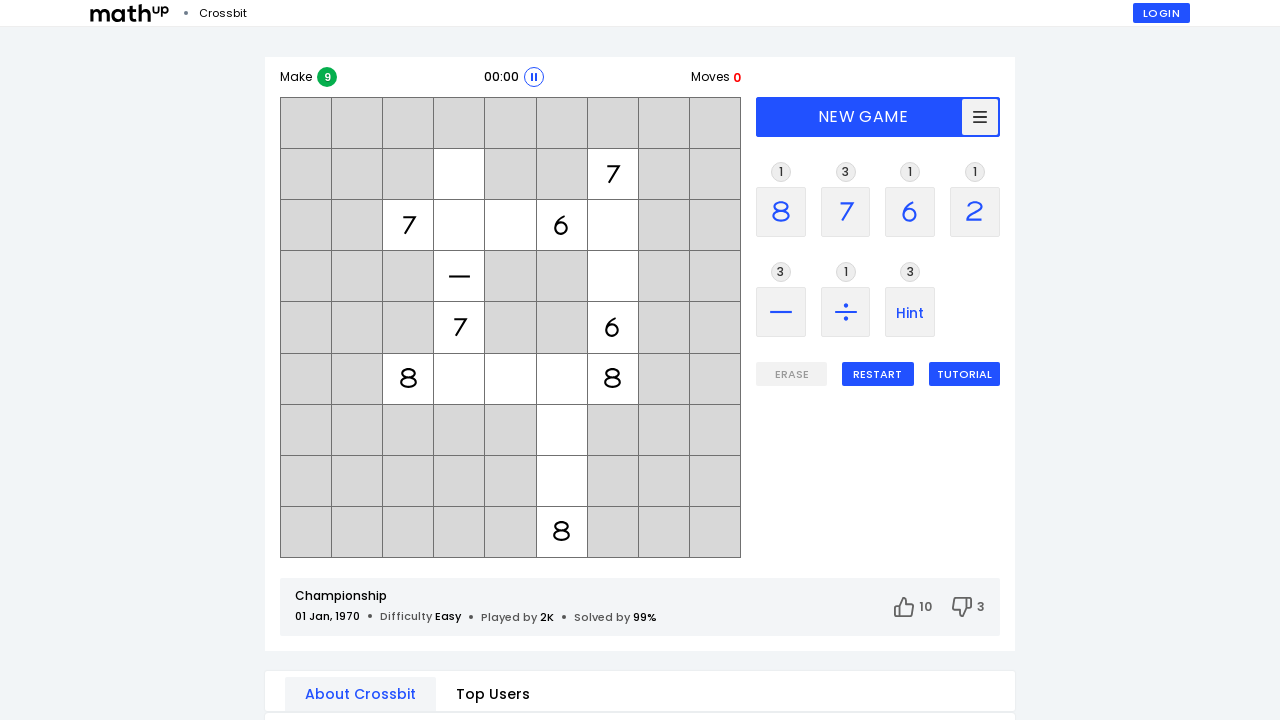

Navigated to Mathup Crossbit game page (iteration 10)
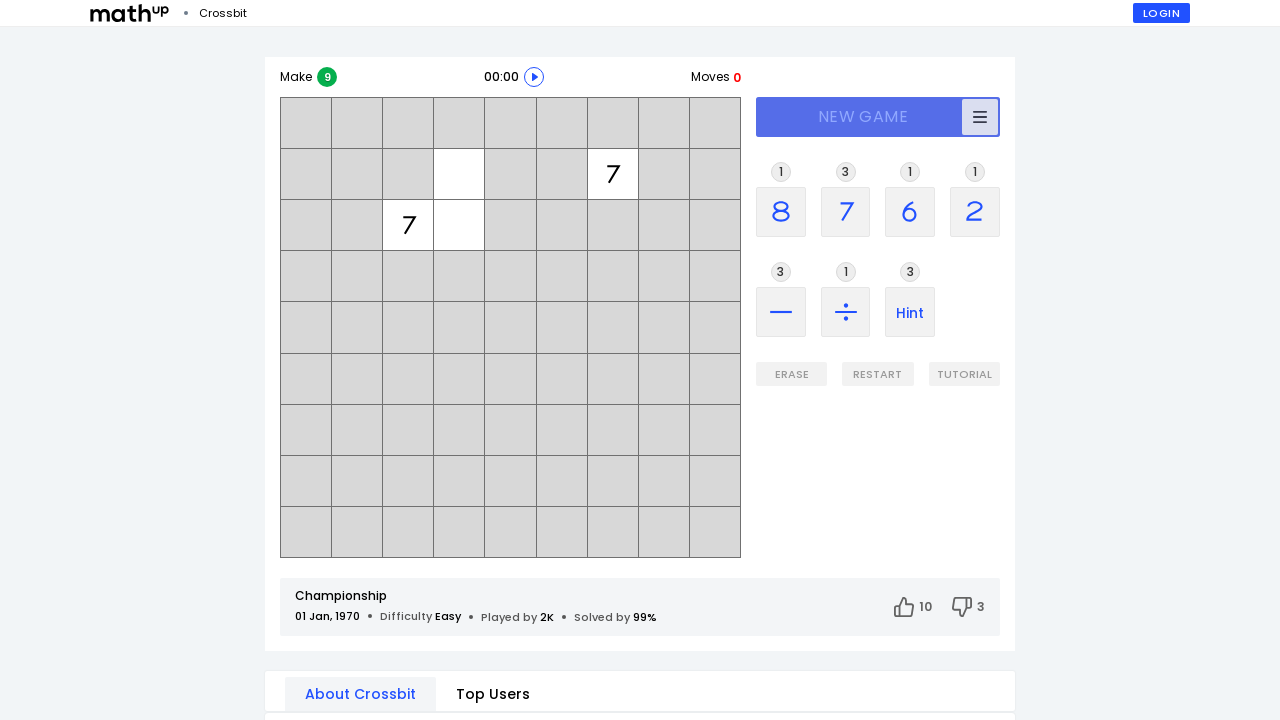

Start button became visible (iteration 10)
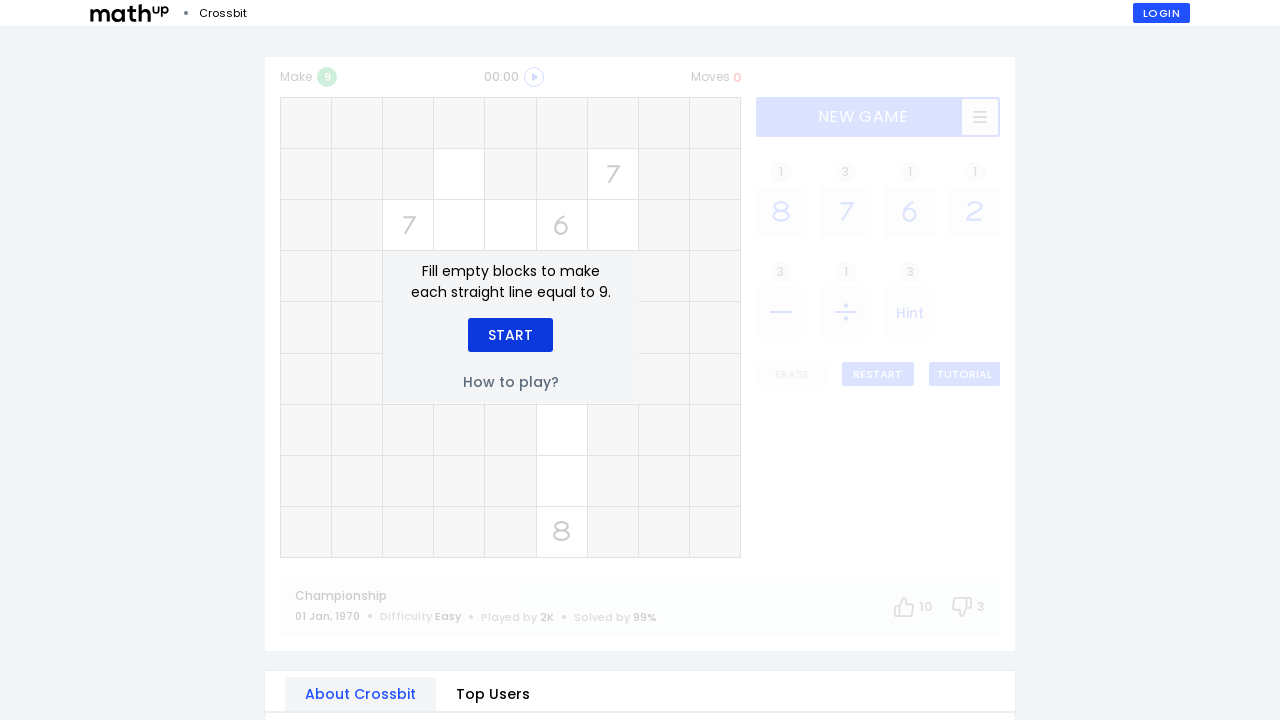

Clicked Start button to begin game (iteration 10) at (510, 335) on xpath=//div[text()='Start']
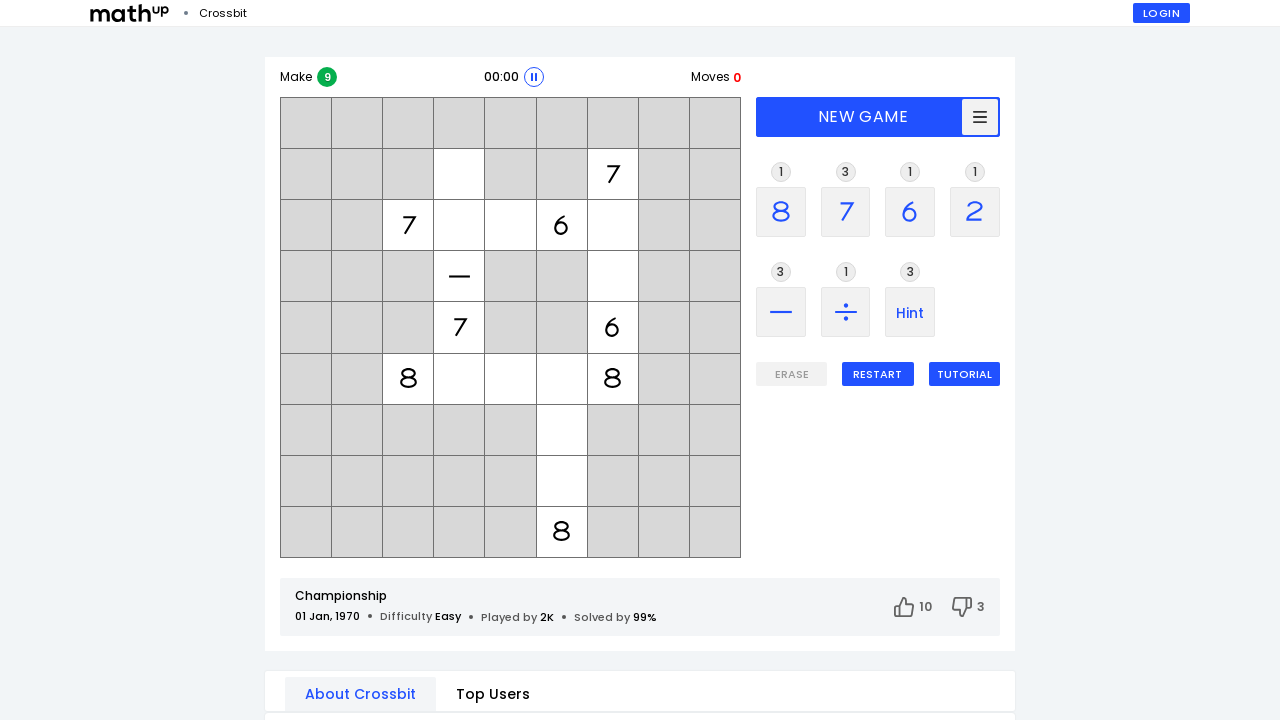

Difficulty level displayed after game start (iteration 10)
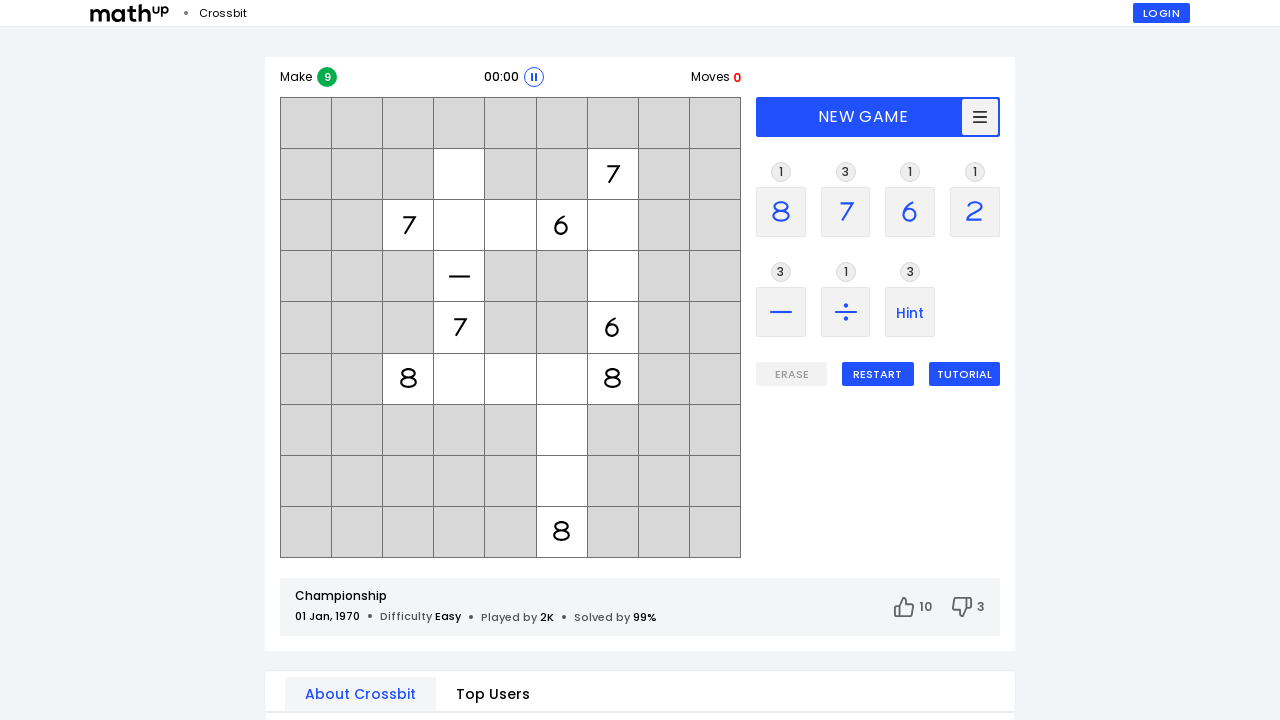

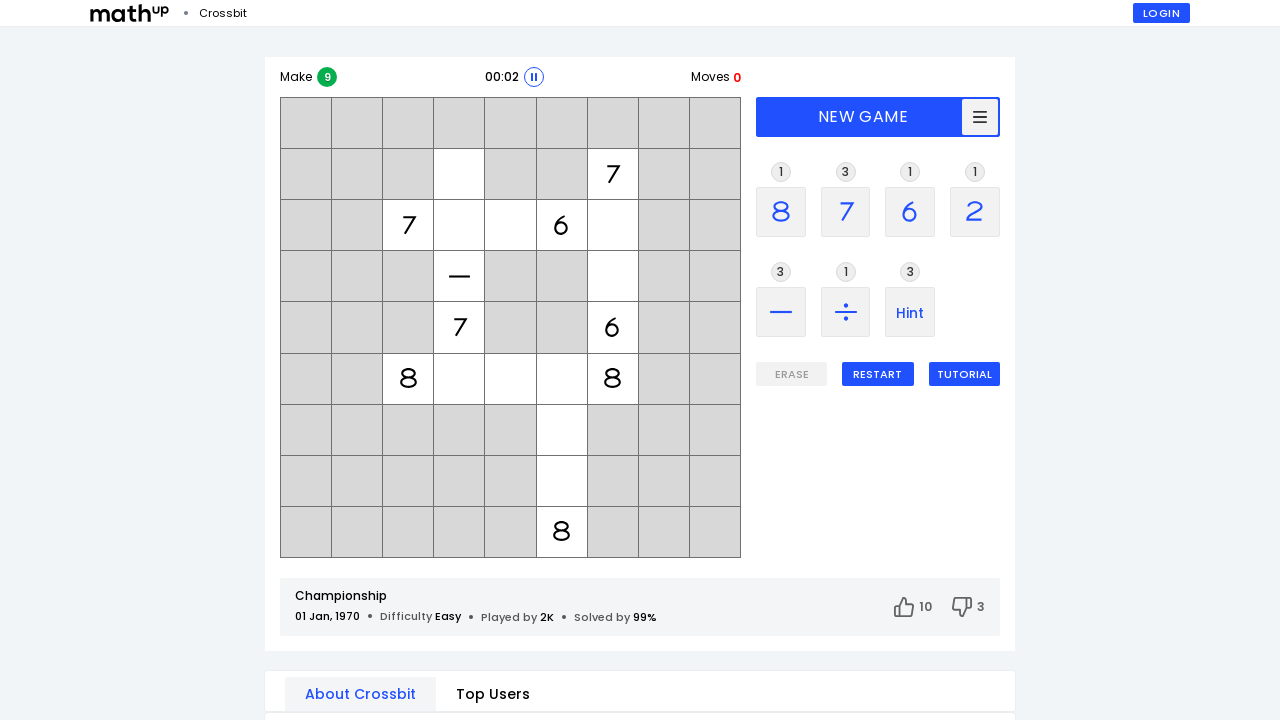